Tests pagination functionality on a government blog page by repeatedly clicking the "Load More" button until all content is loaded or the button is no longer available.

Starting URL: https://www.mygov.in/home/blog/

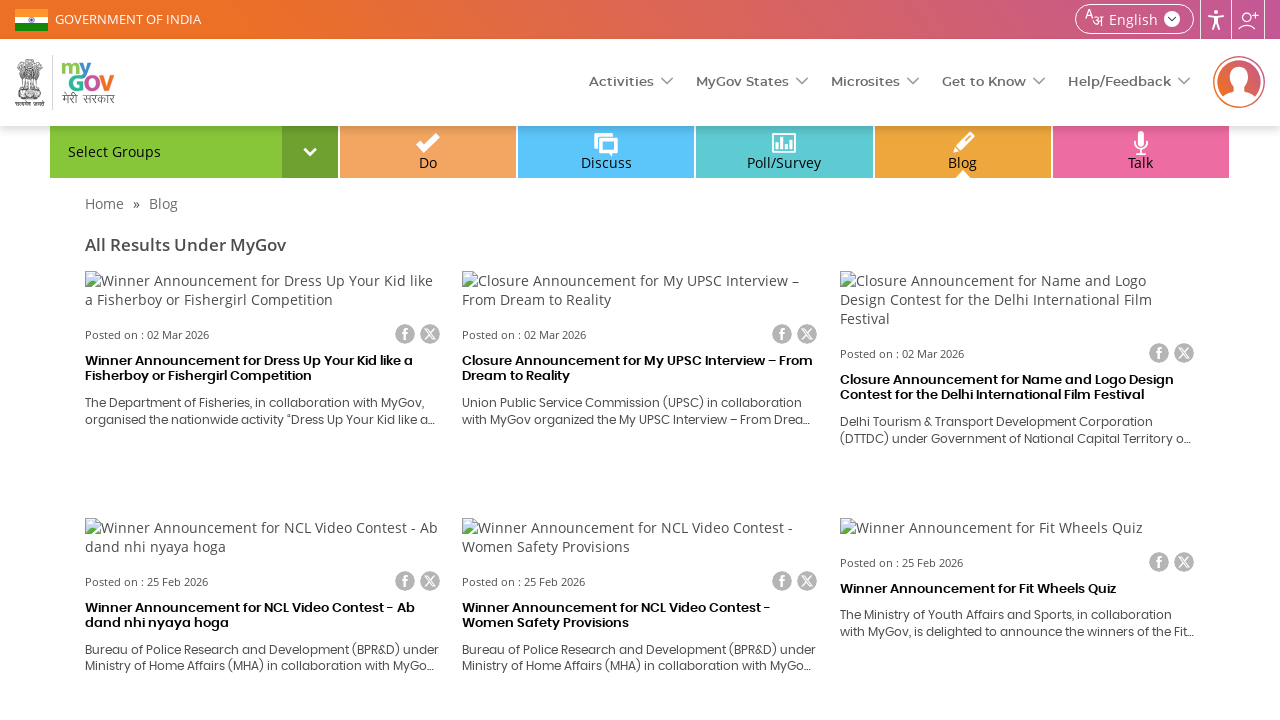

Waited for loading spinner to disappear
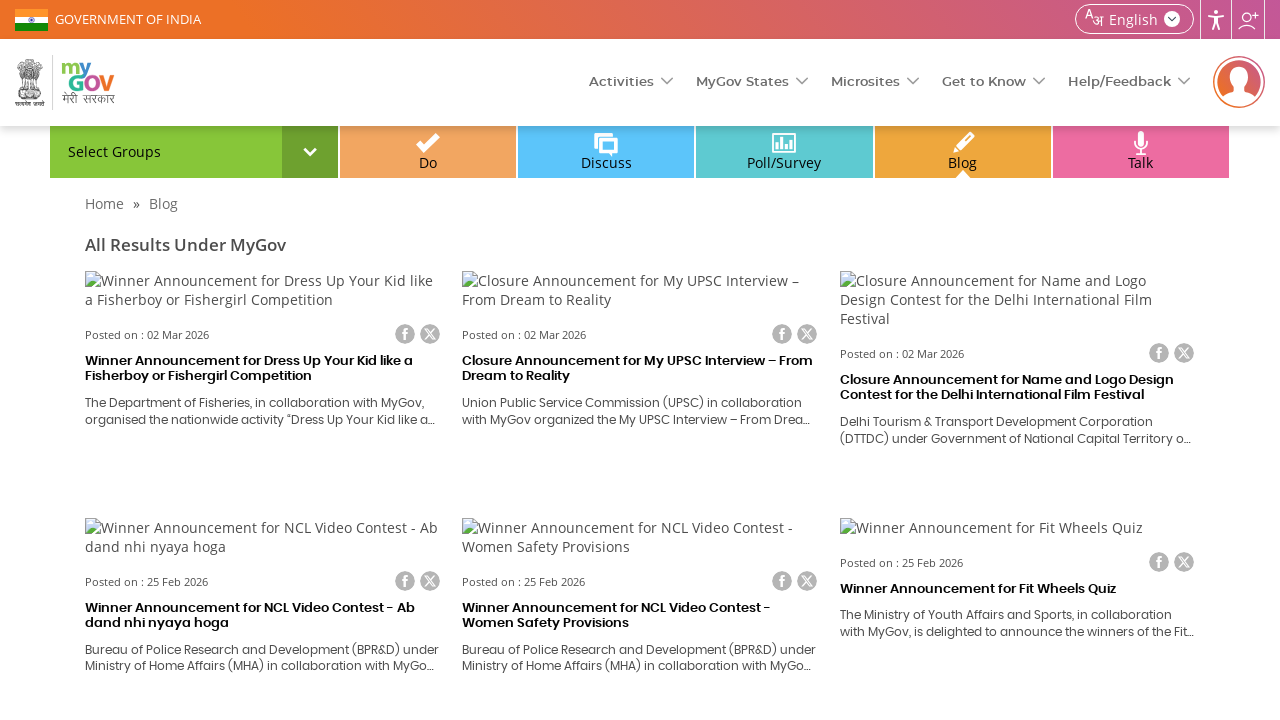

Located 'Load More' button element
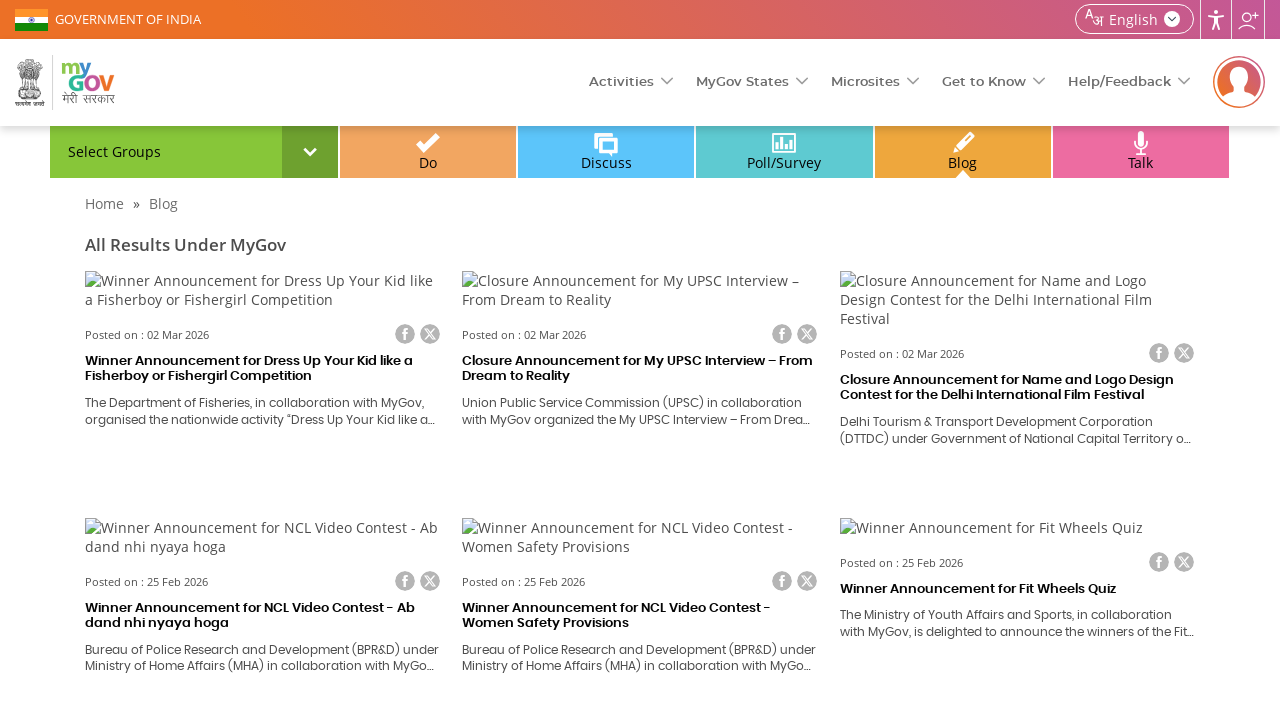

Clicked 'Load More' button (iteration 1) at (650, 360) on ul.pager.pager-load-more a
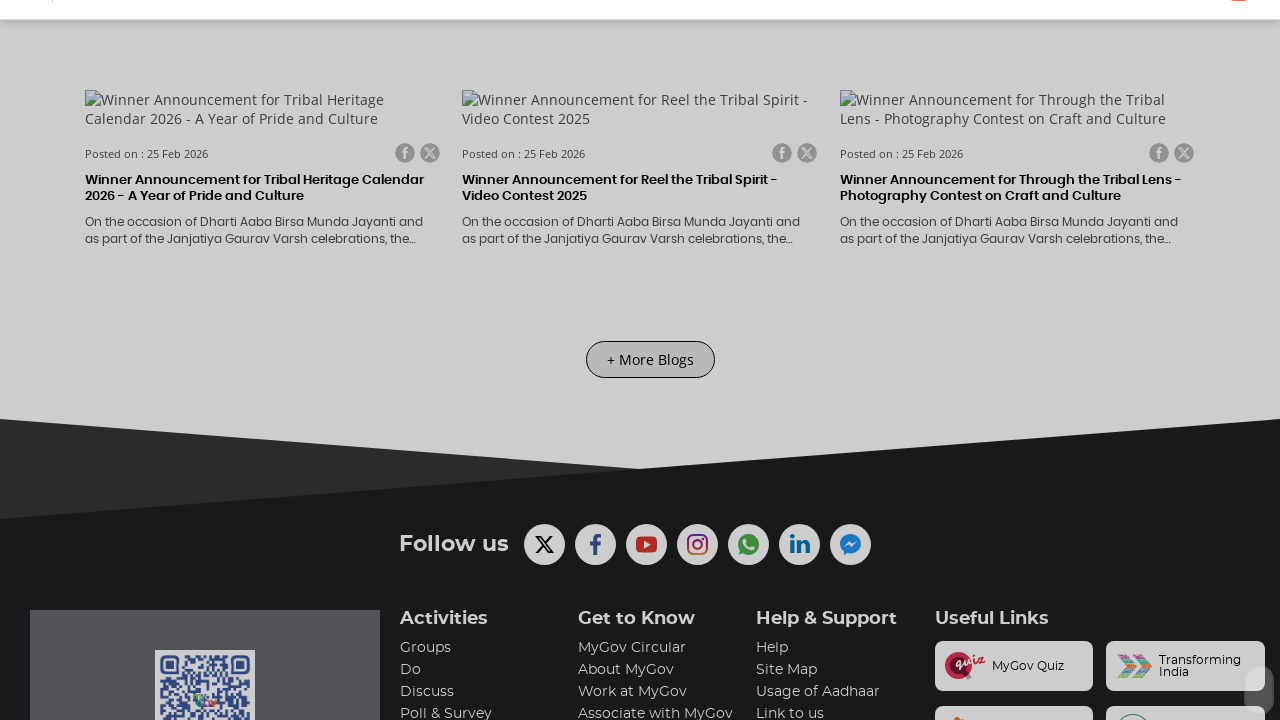

Waited 3 seconds for new content to load
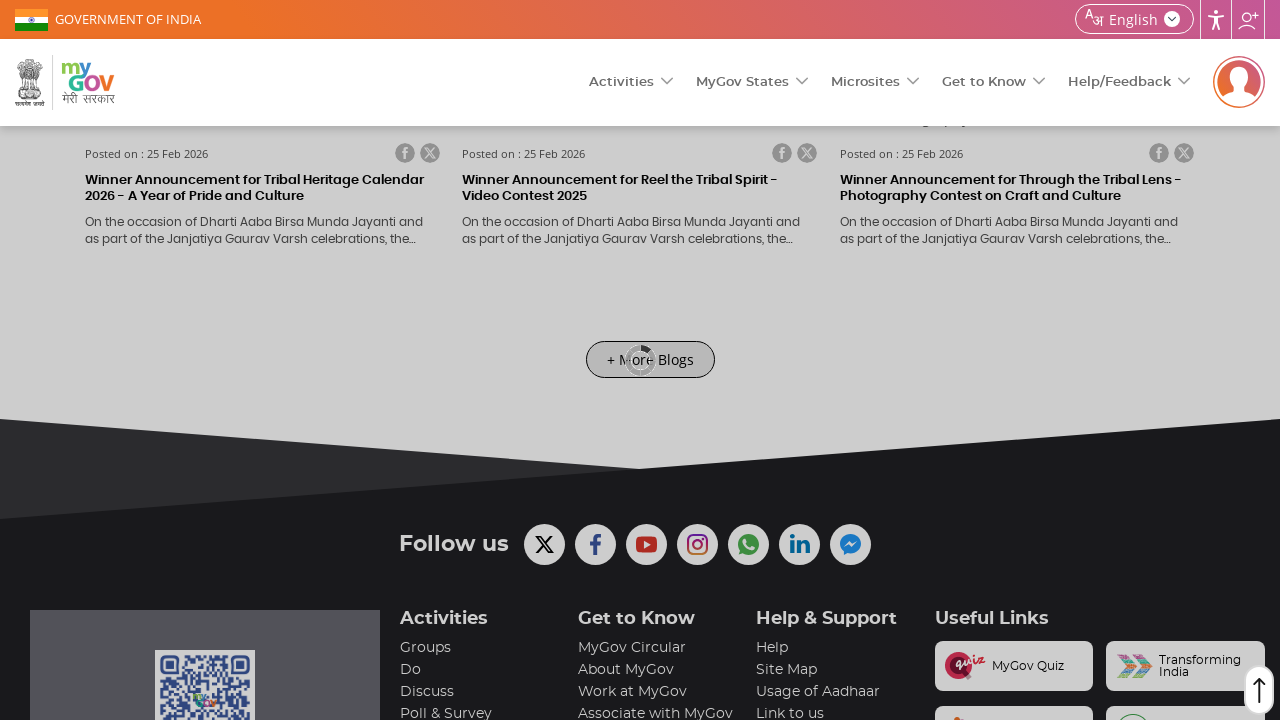

Waited for loading spinner to disappear
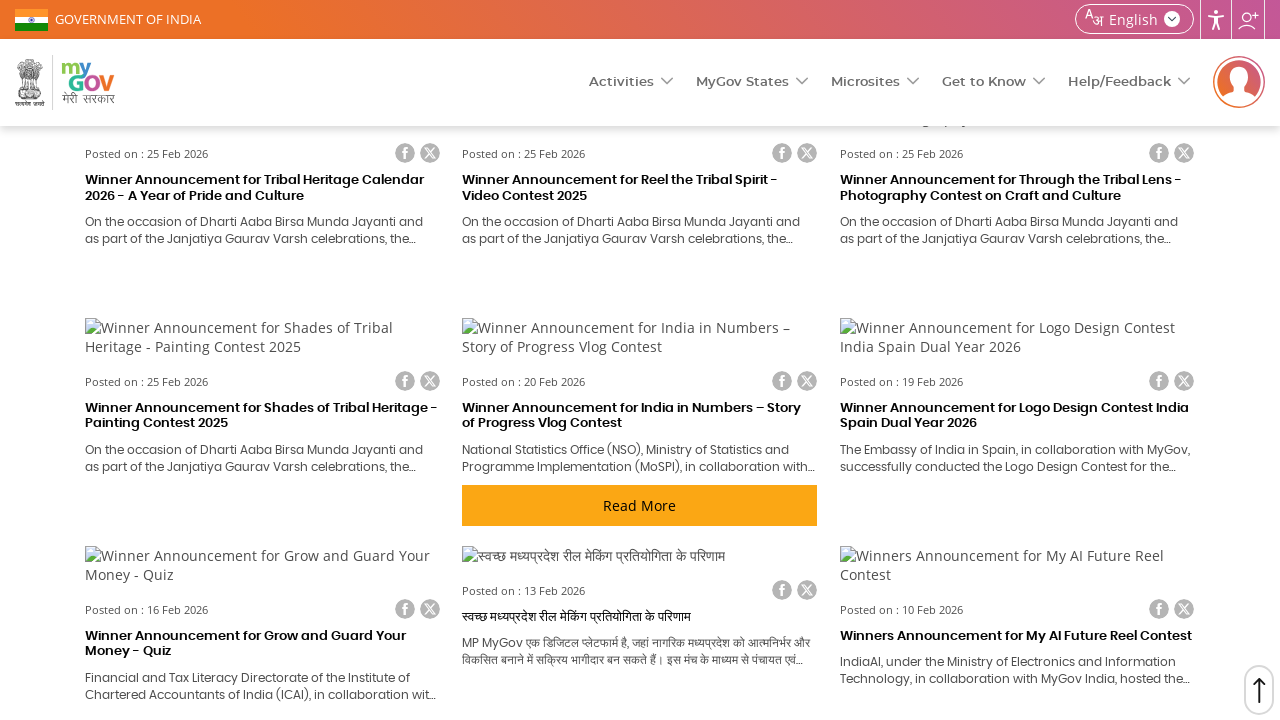

Located 'Load More' button element
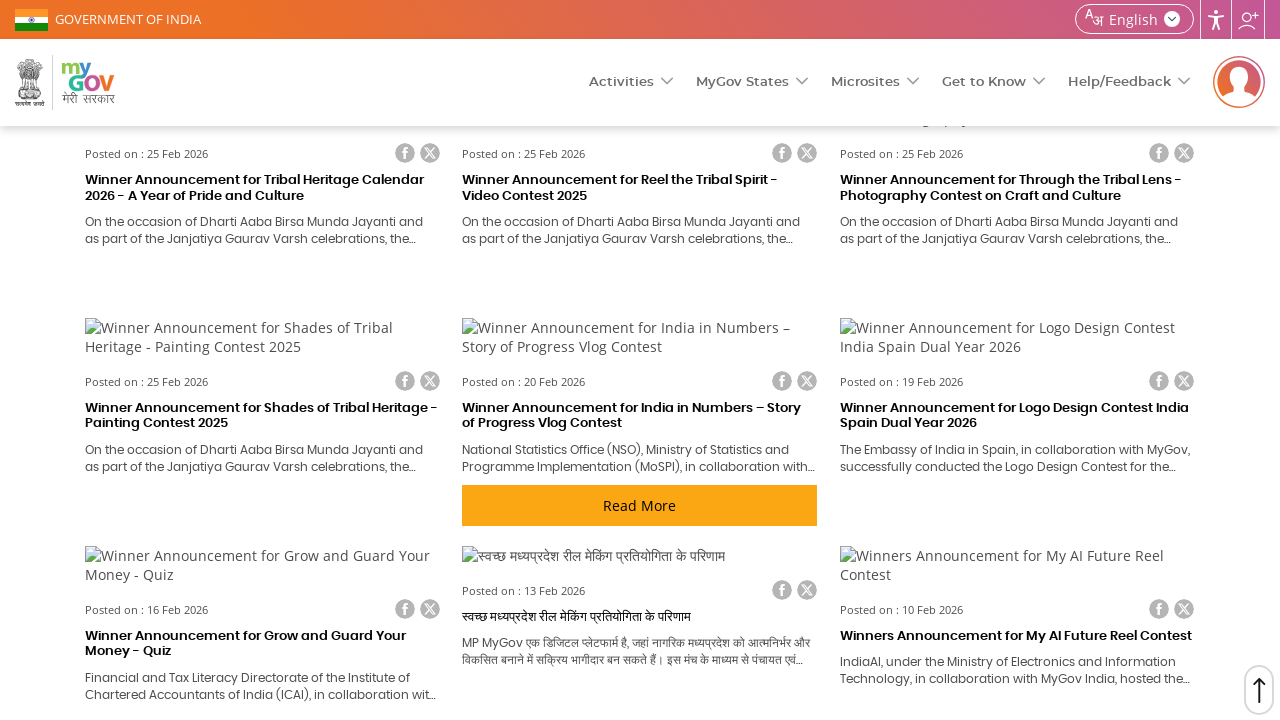

Clicked 'Load More' button (iteration 2) at (650, 360) on ul.pager.pager-load-more a
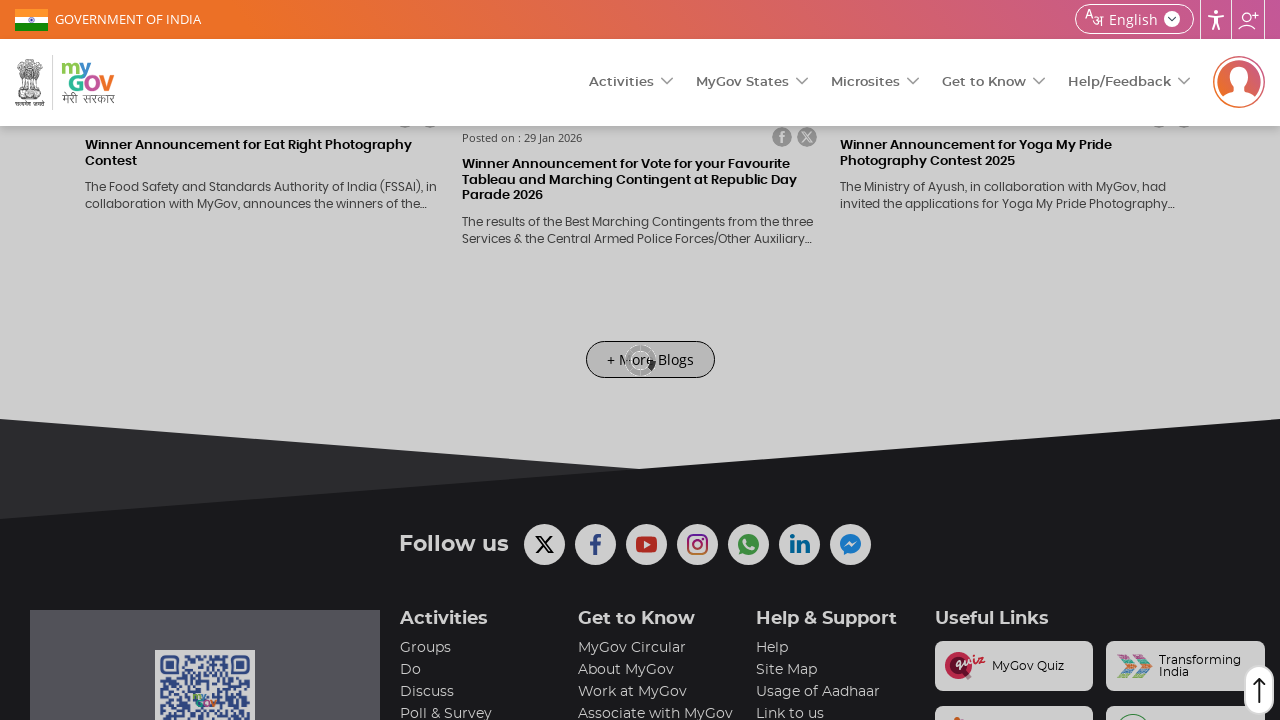

Waited 3 seconds for new content to load
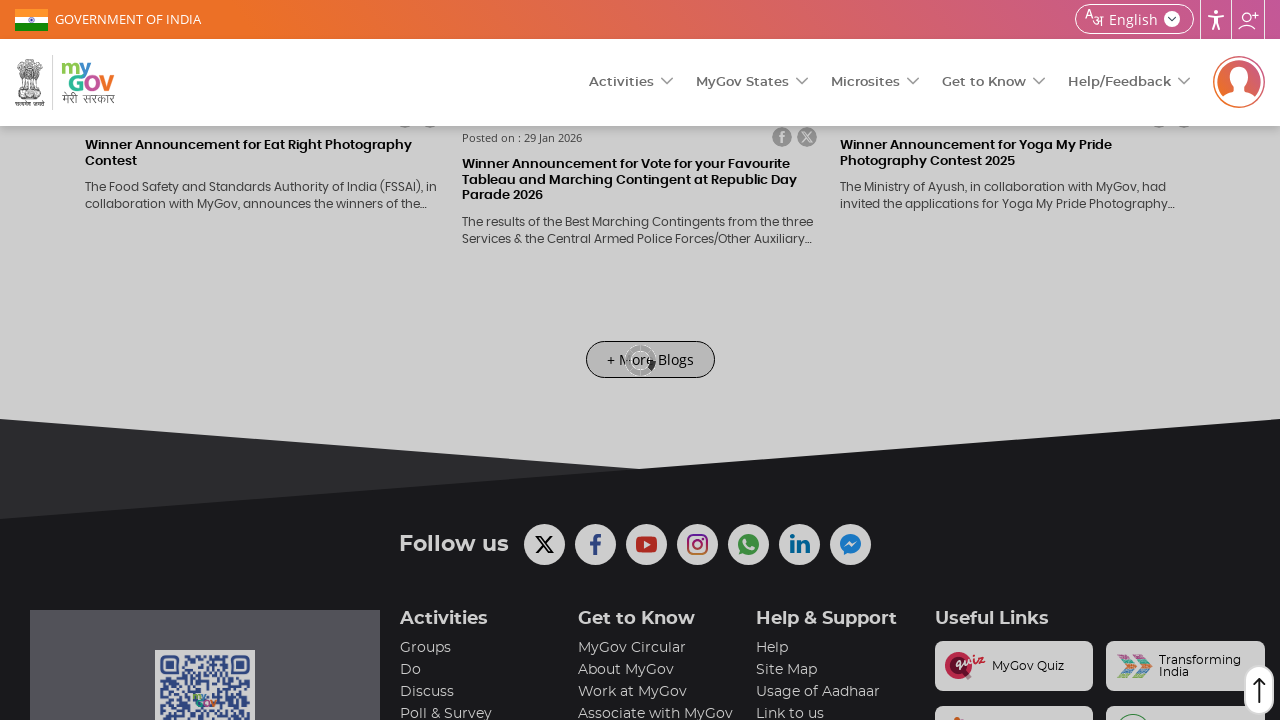

Waited for loading spinner to disappear
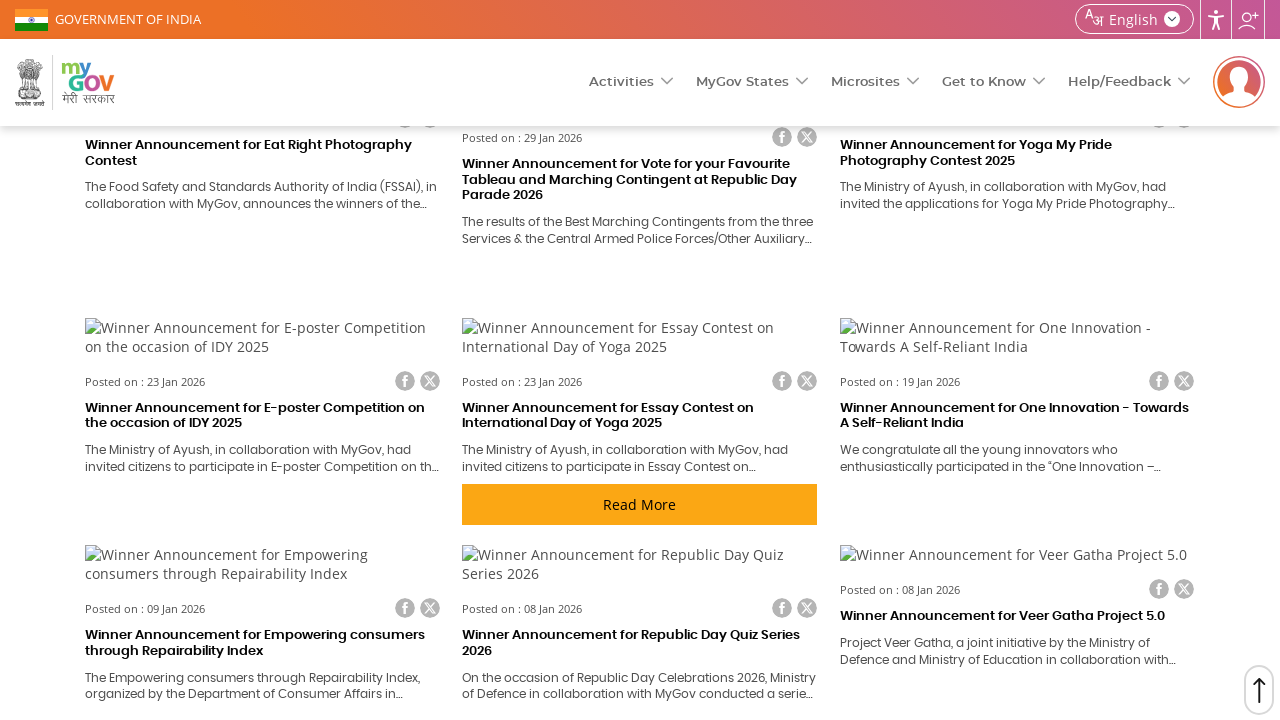

Located 'Load More' button element
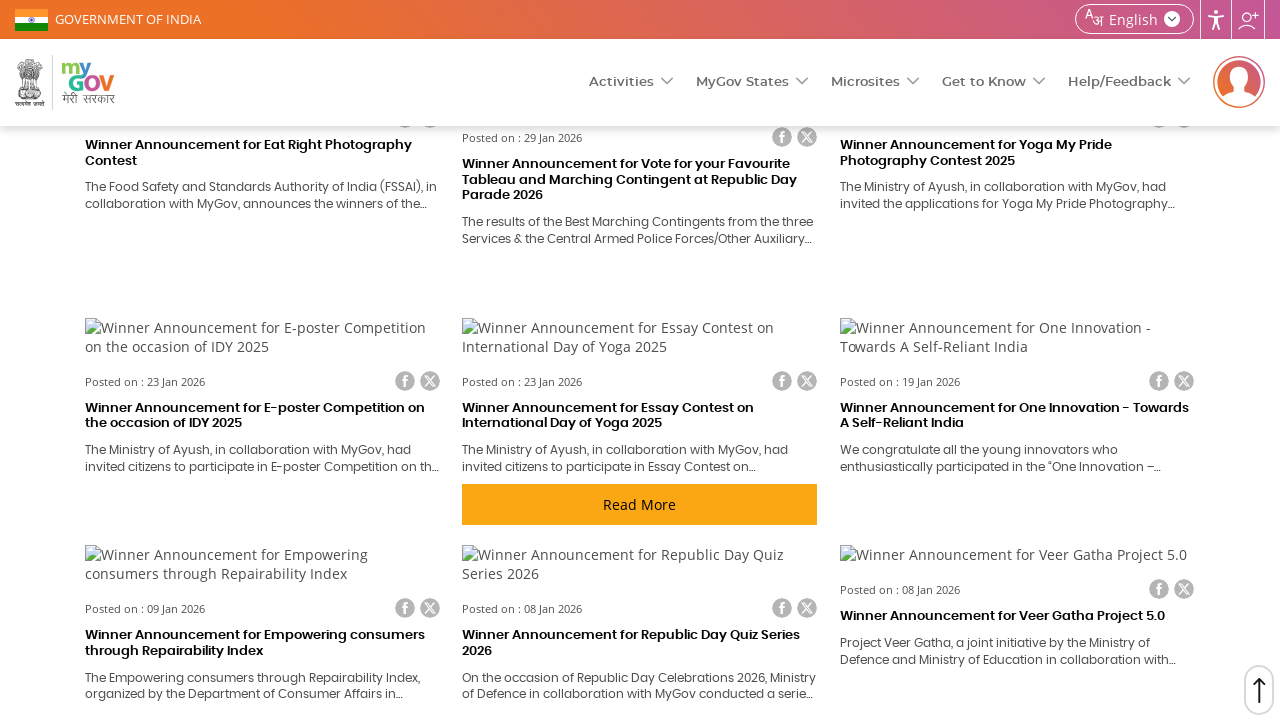

Clicked 'Load More' button (iteration 3) at (650, 360) on ul.pager.pager-load-more a
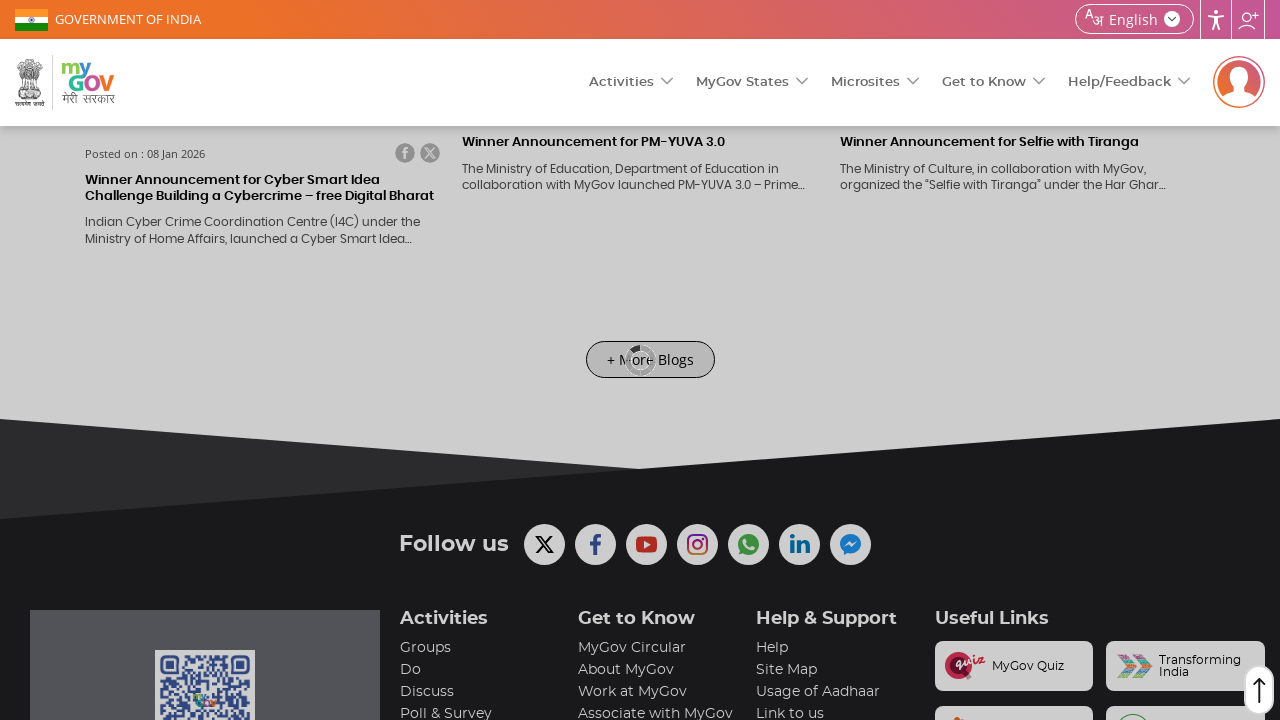

Waited 3 seconds for new content to load
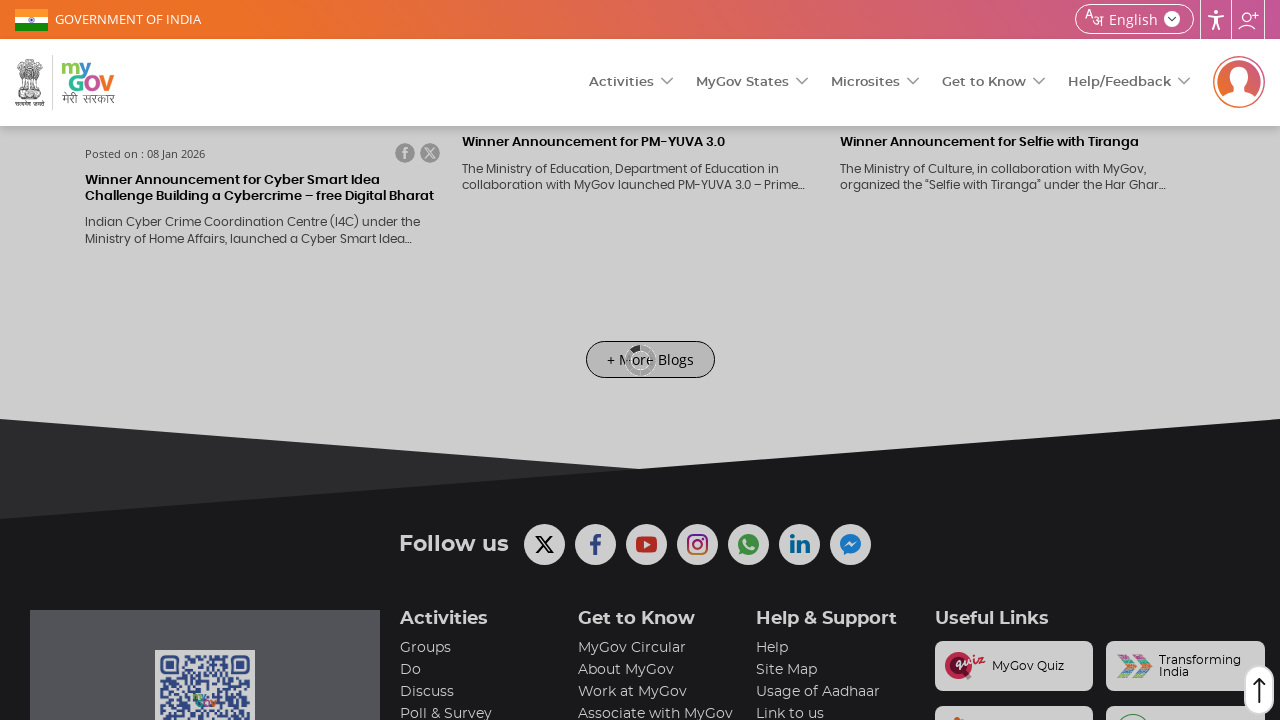

Waited for loading spinner to disappear
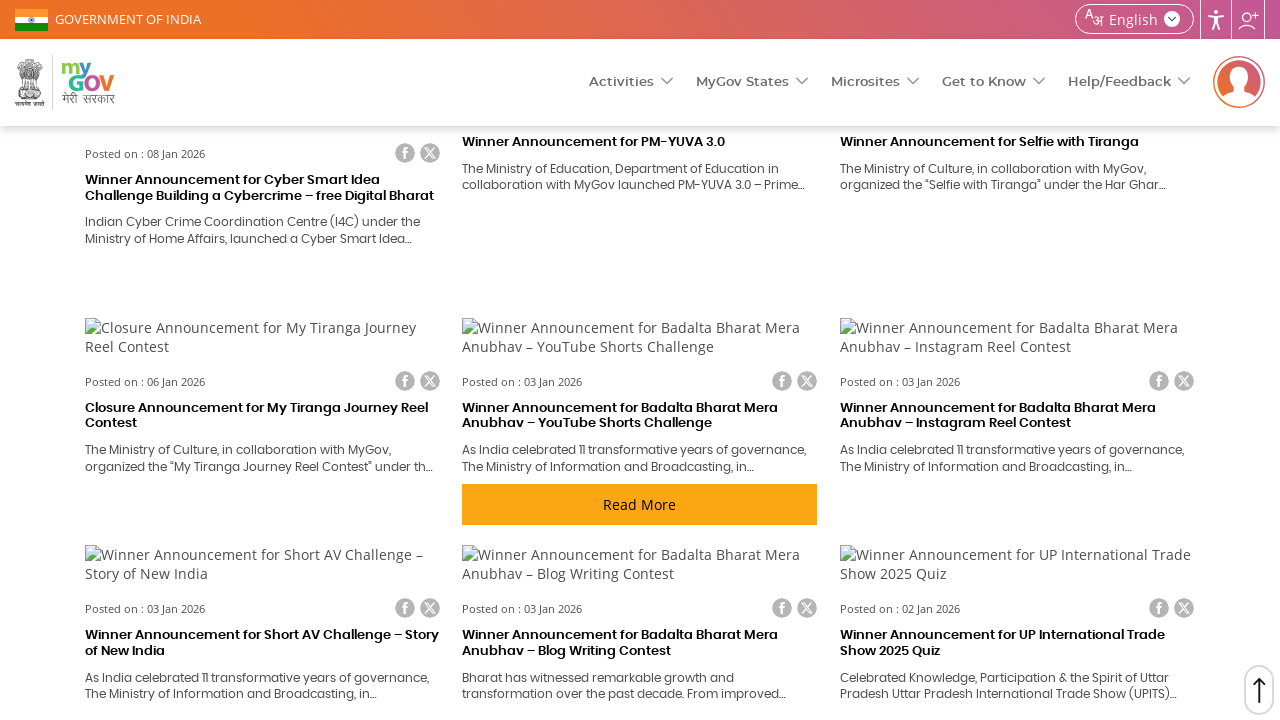

Located 'Load More' button element
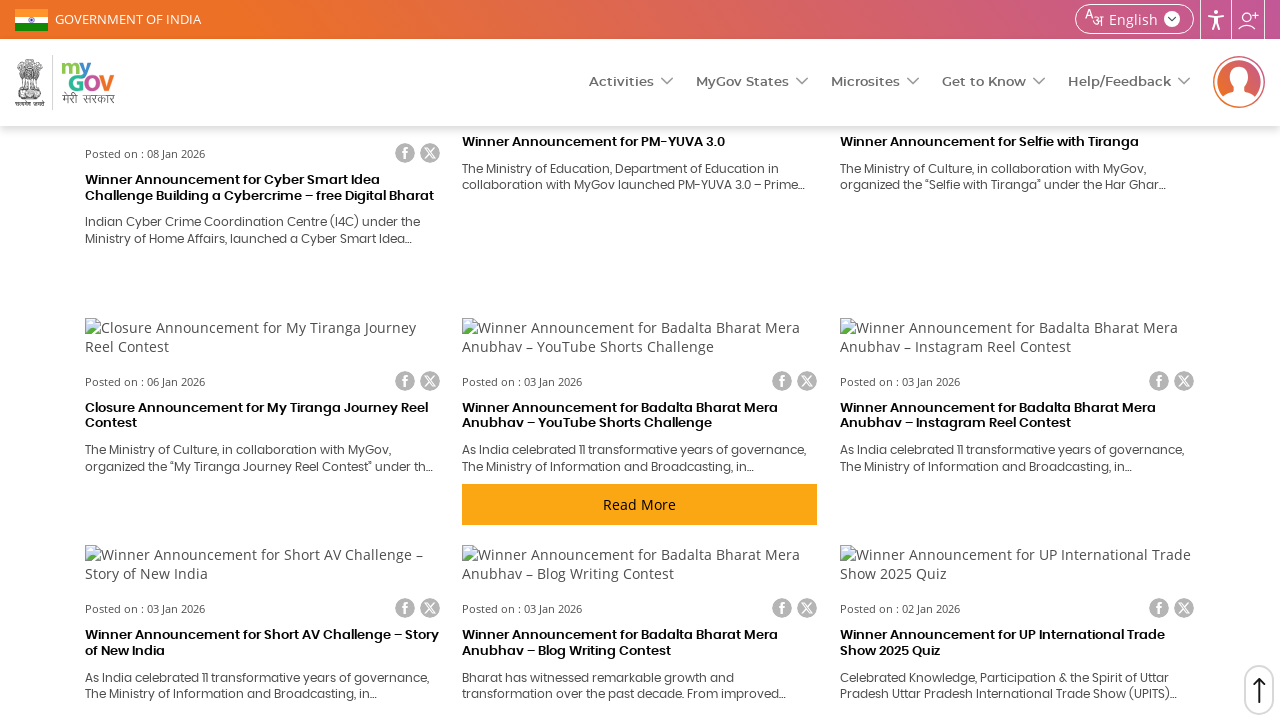

Clicked 'Load More' button (iteration 4) at (650, 360) on ul.pager.pager-load-more a
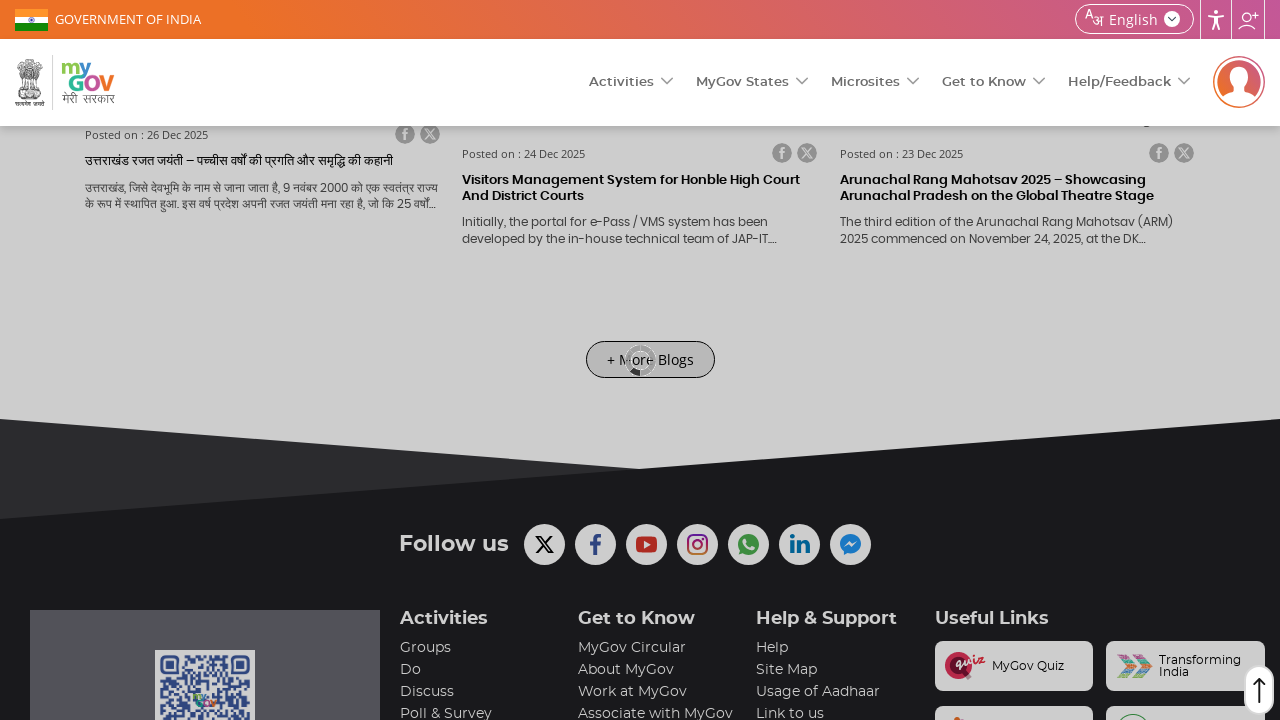

Waited 3 seconds for new content to load
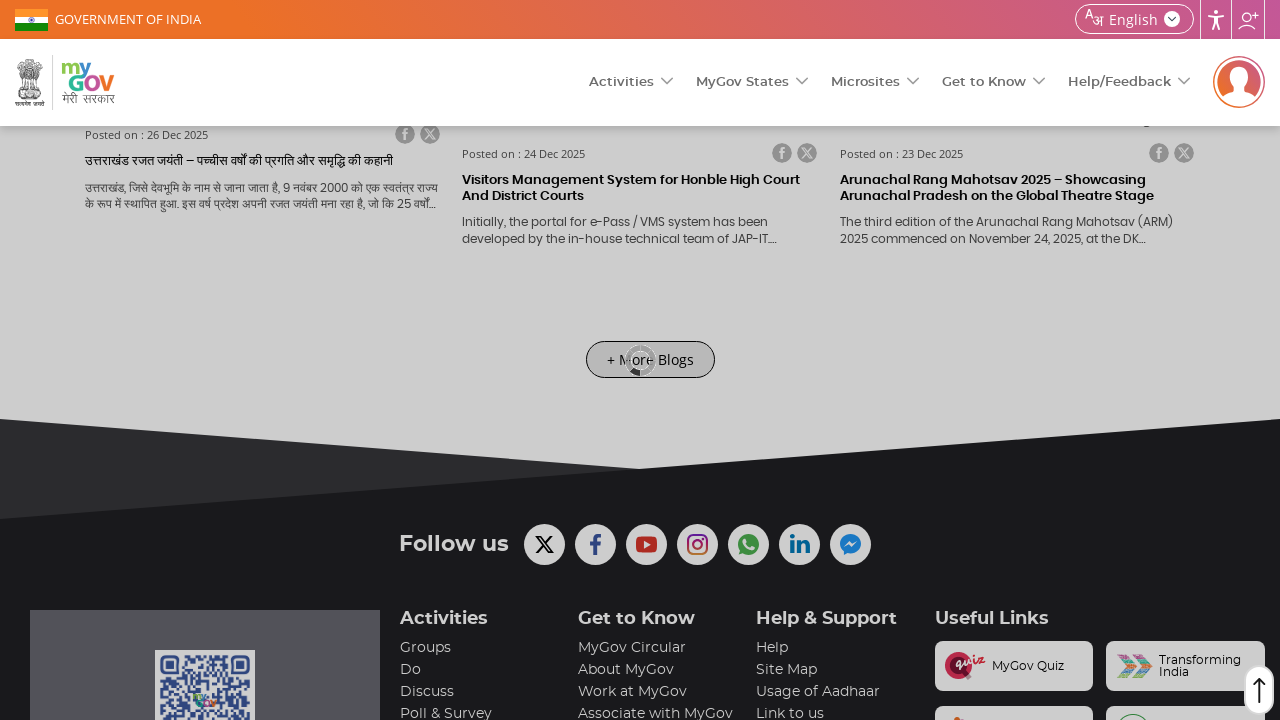

Waited for loading spinner to disappear
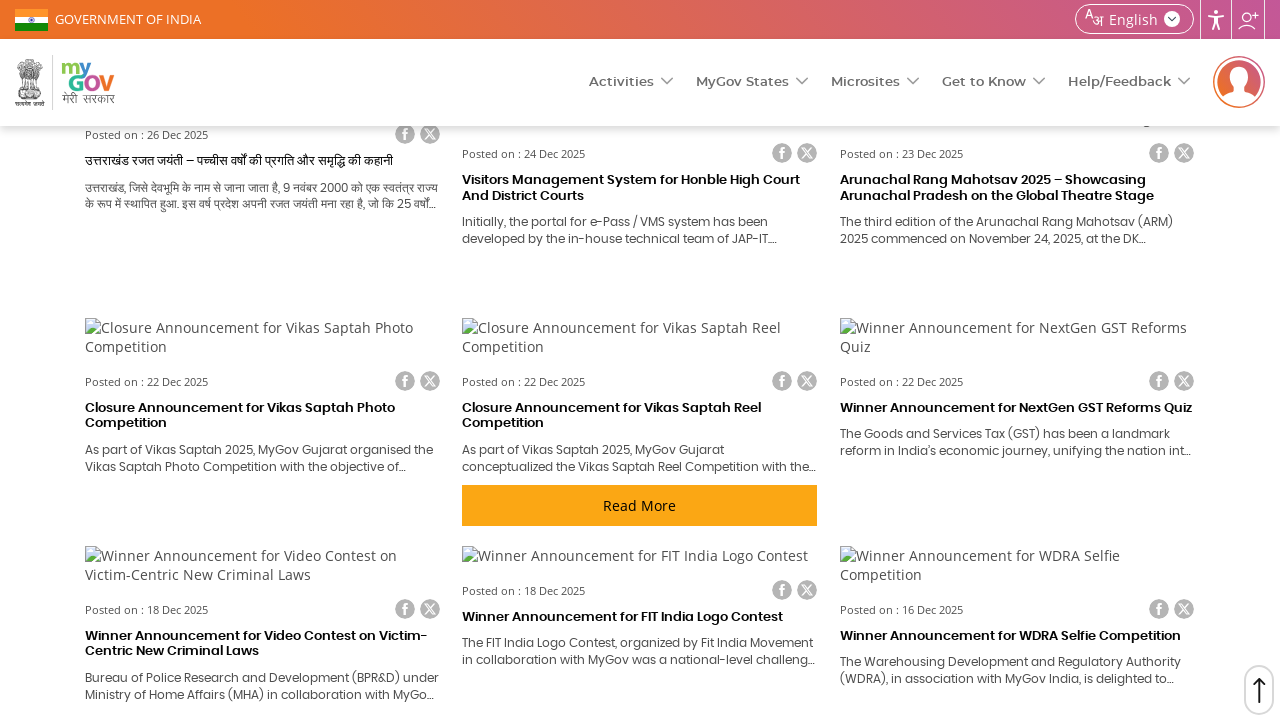

Located 'Load More' button element
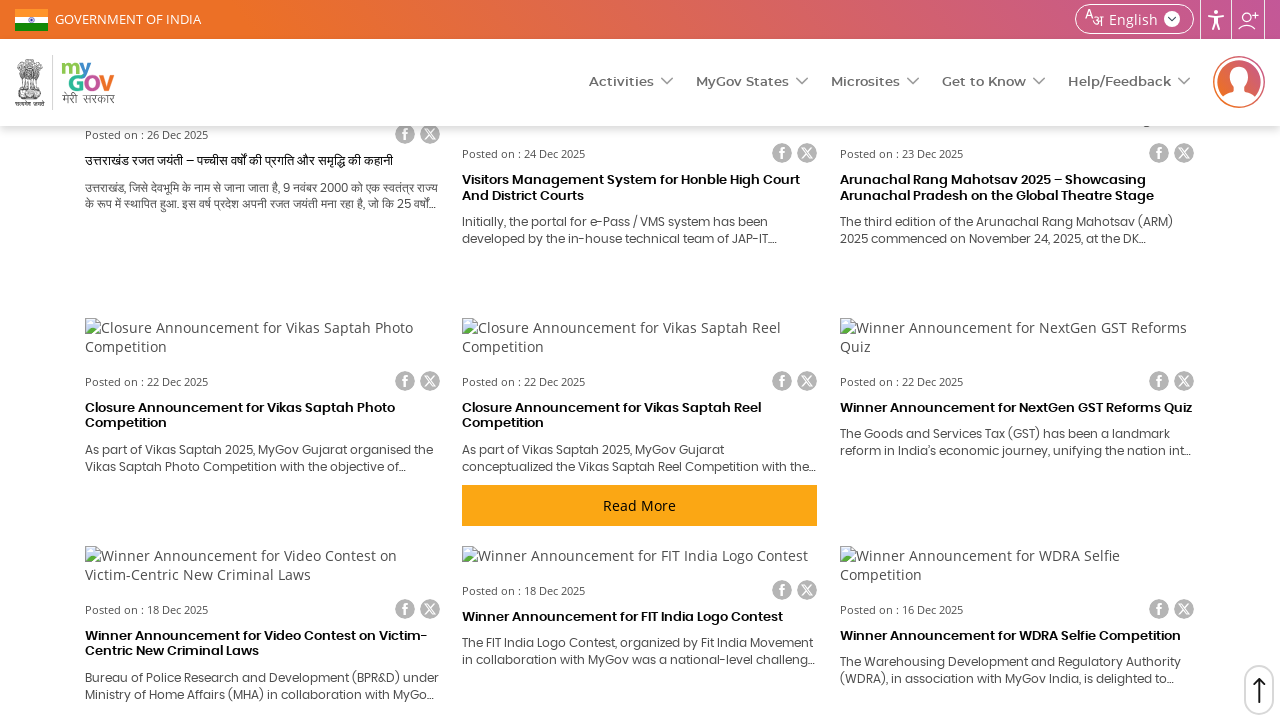

Clicked 'Load More' button (iteration 5) at (650, 360) on ul.pager.pager-load-more a
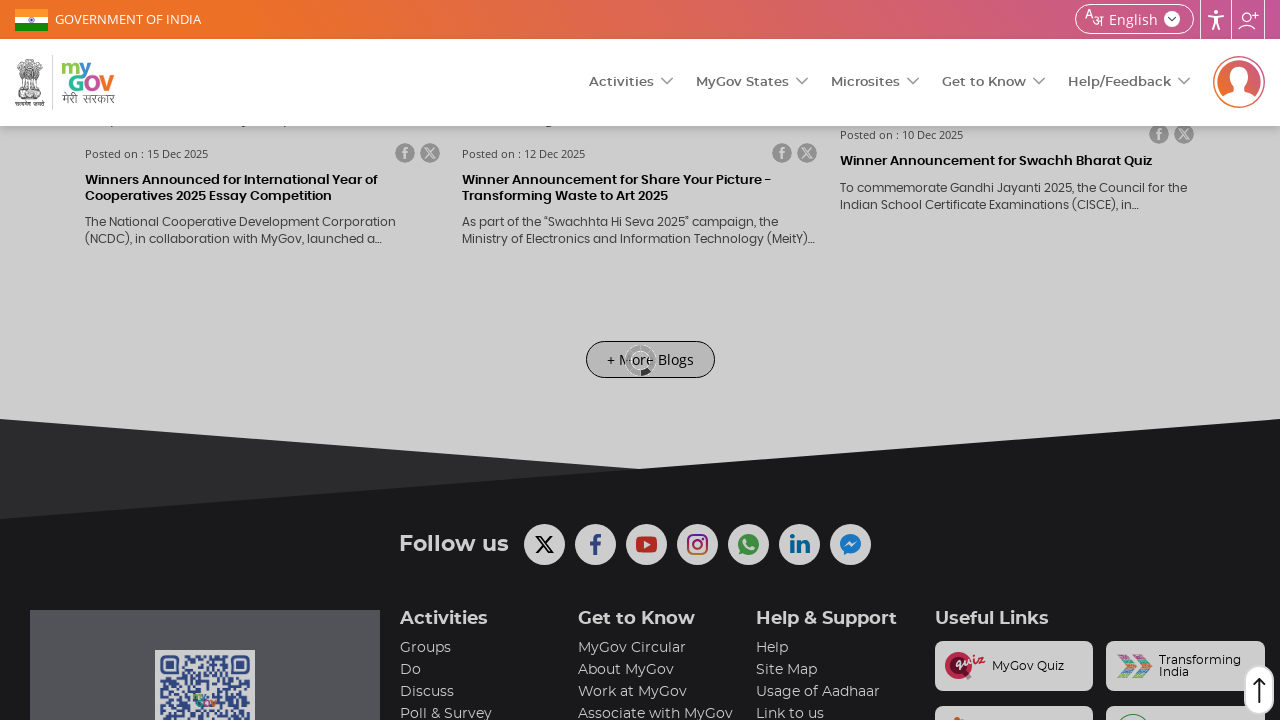

Waited 3 seconds for new content to load
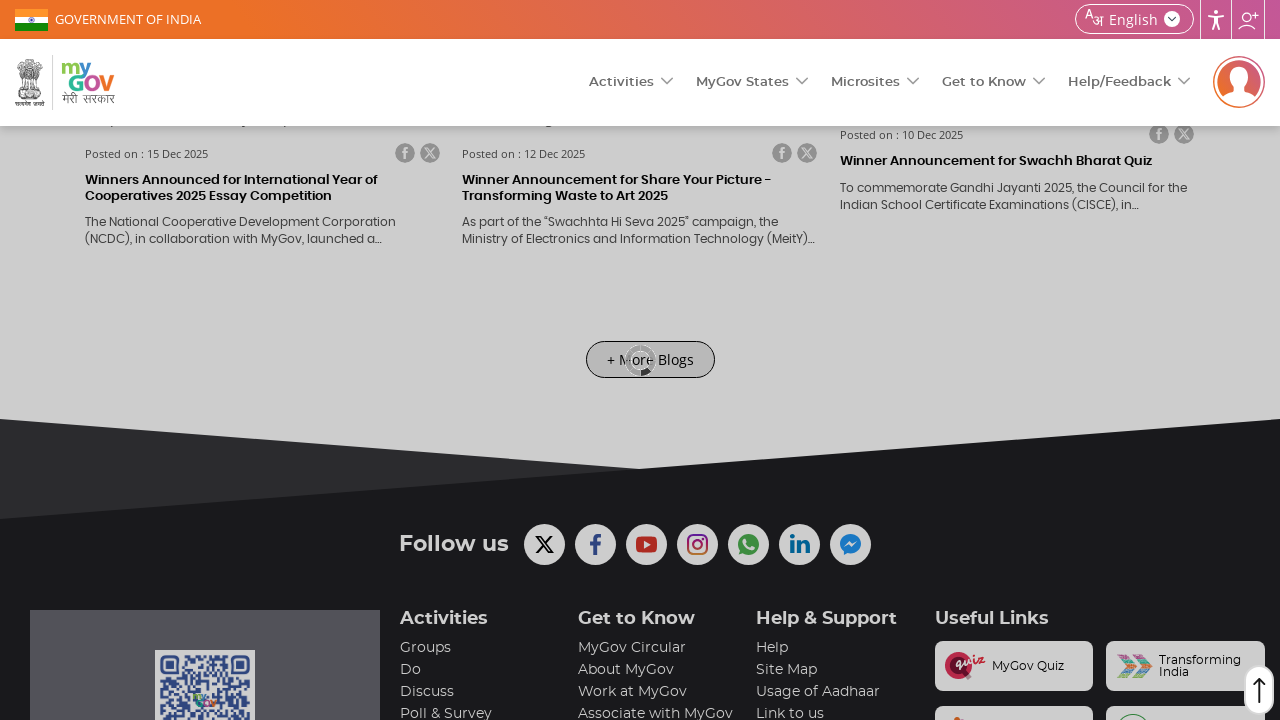

Waited for loading spinner to disappear
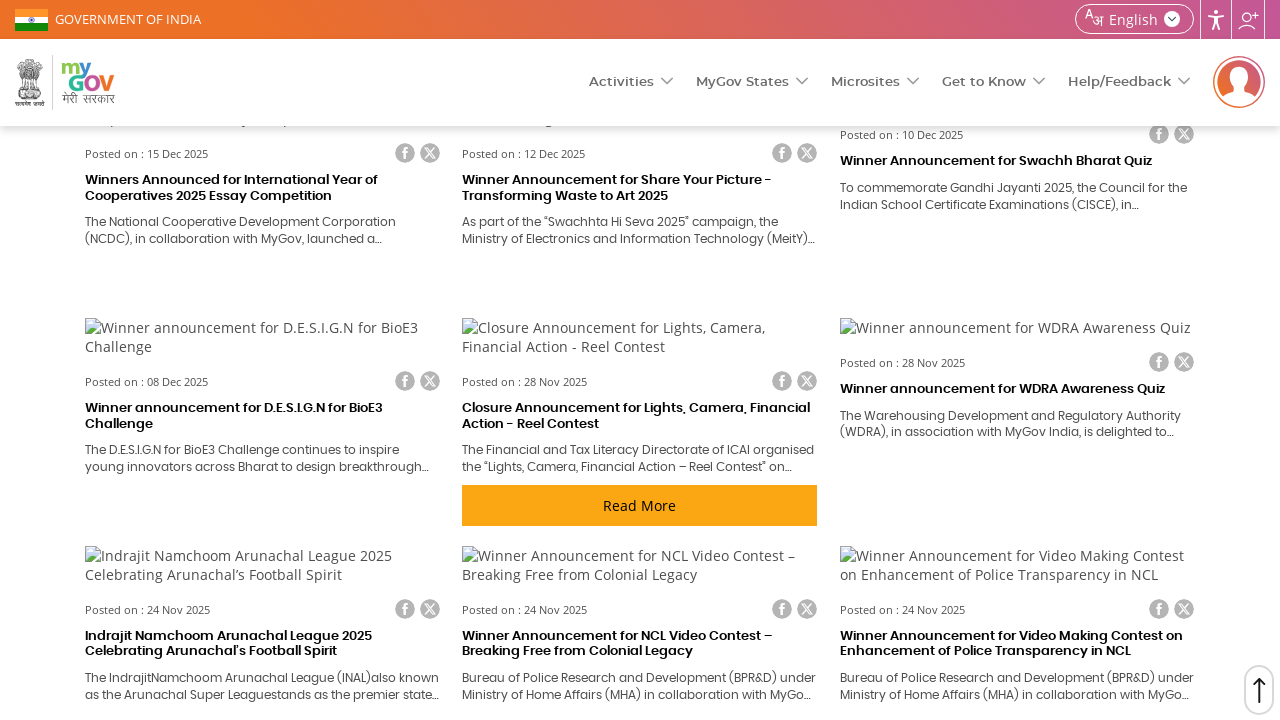

Located 'Load More' button element
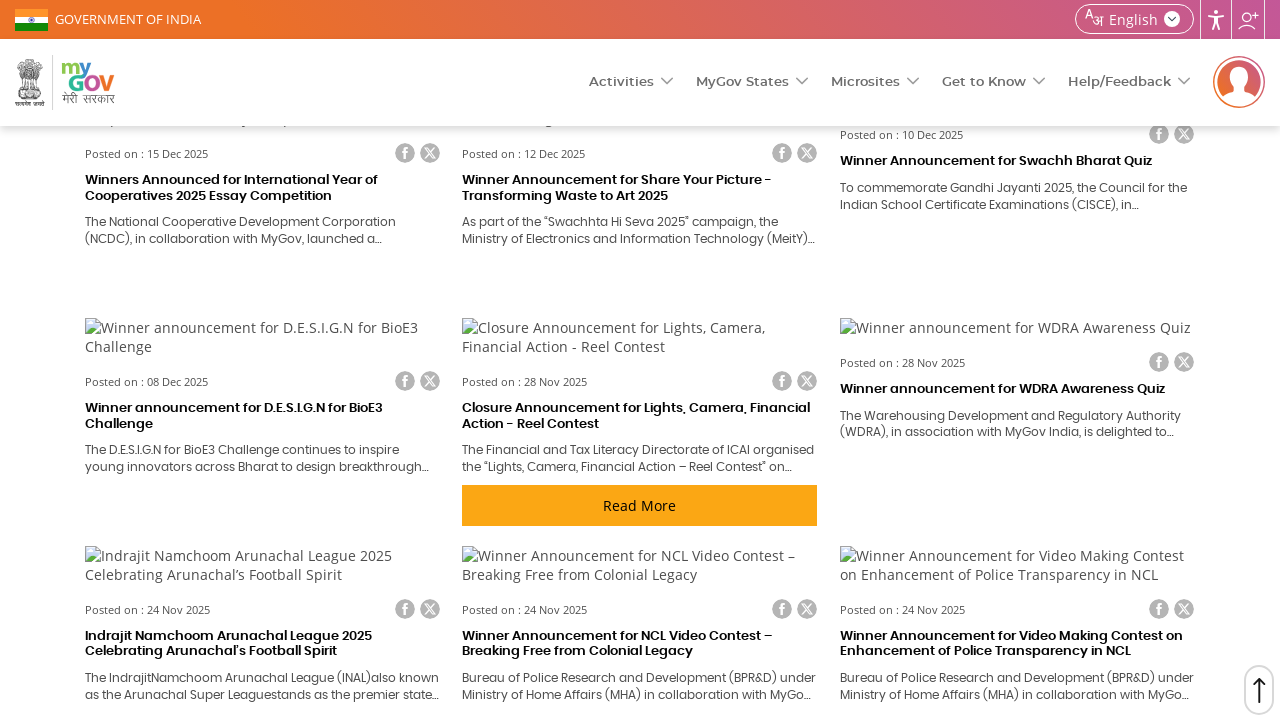

Clicked 'Load More' button (iteration 6) at (650, 361) on ul.pager.pager-load-more a
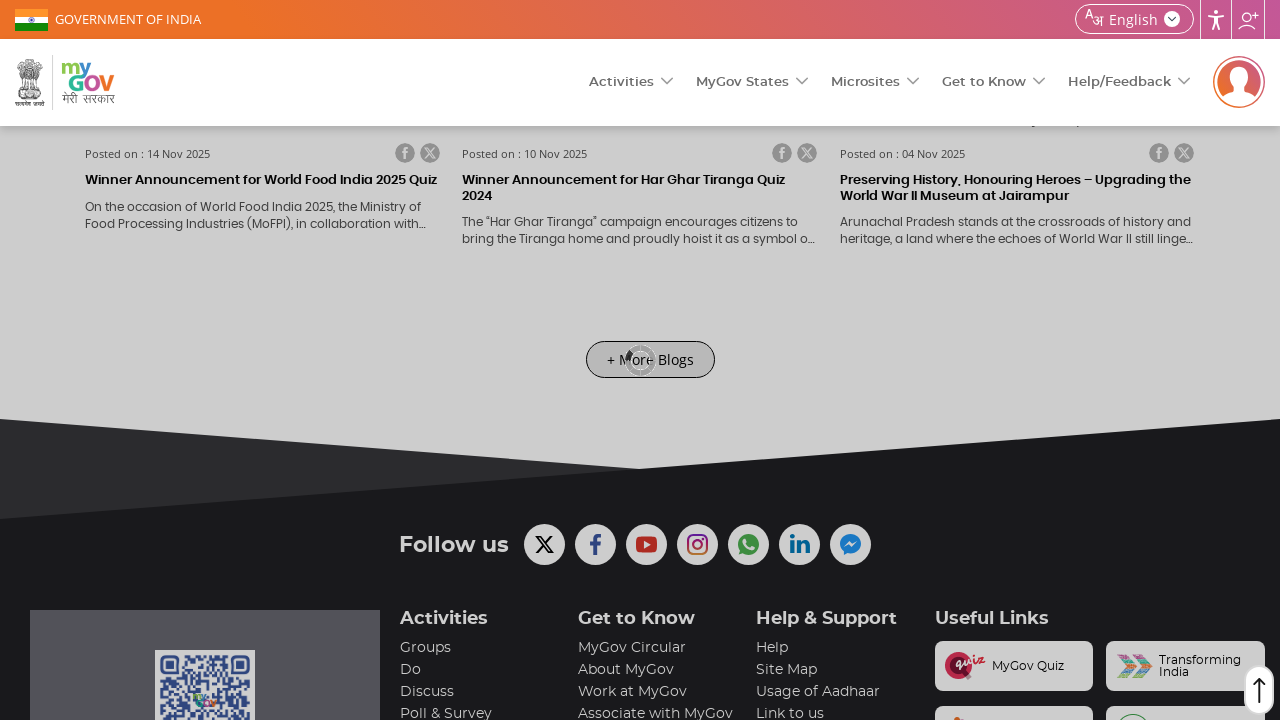

Waited 3 seconds for new content to load
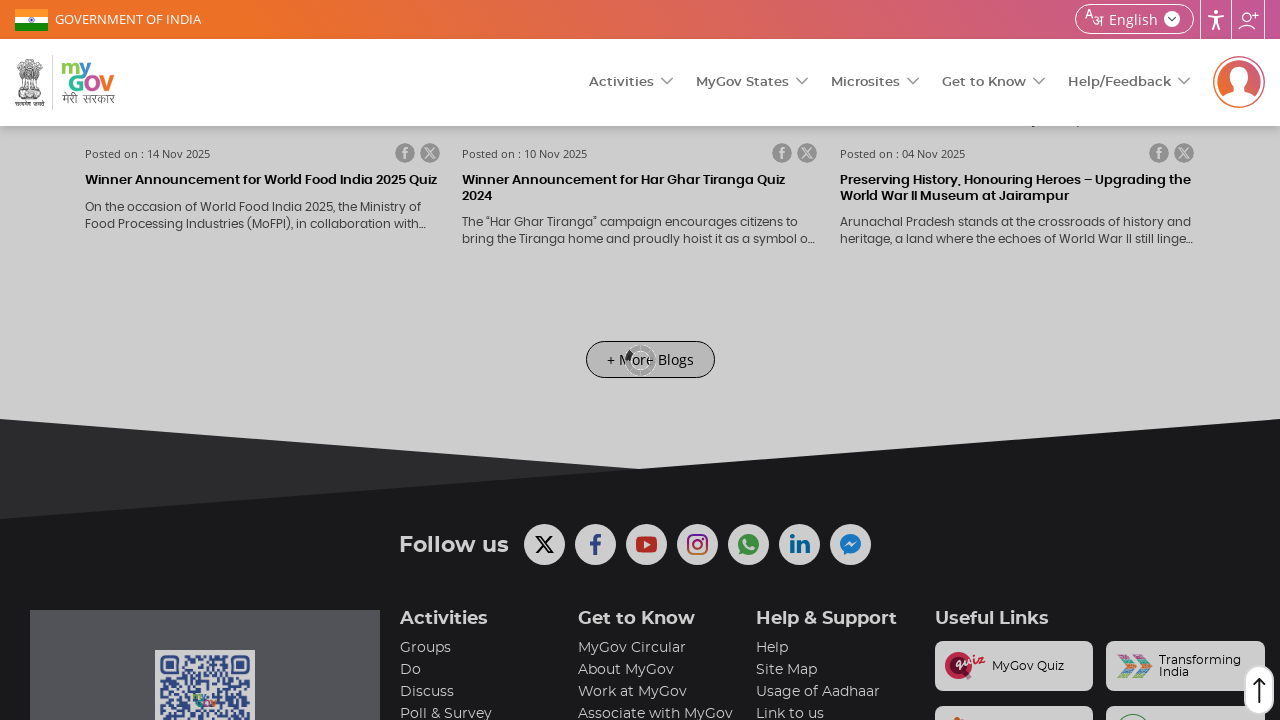

Waited for loading spinner to disappear
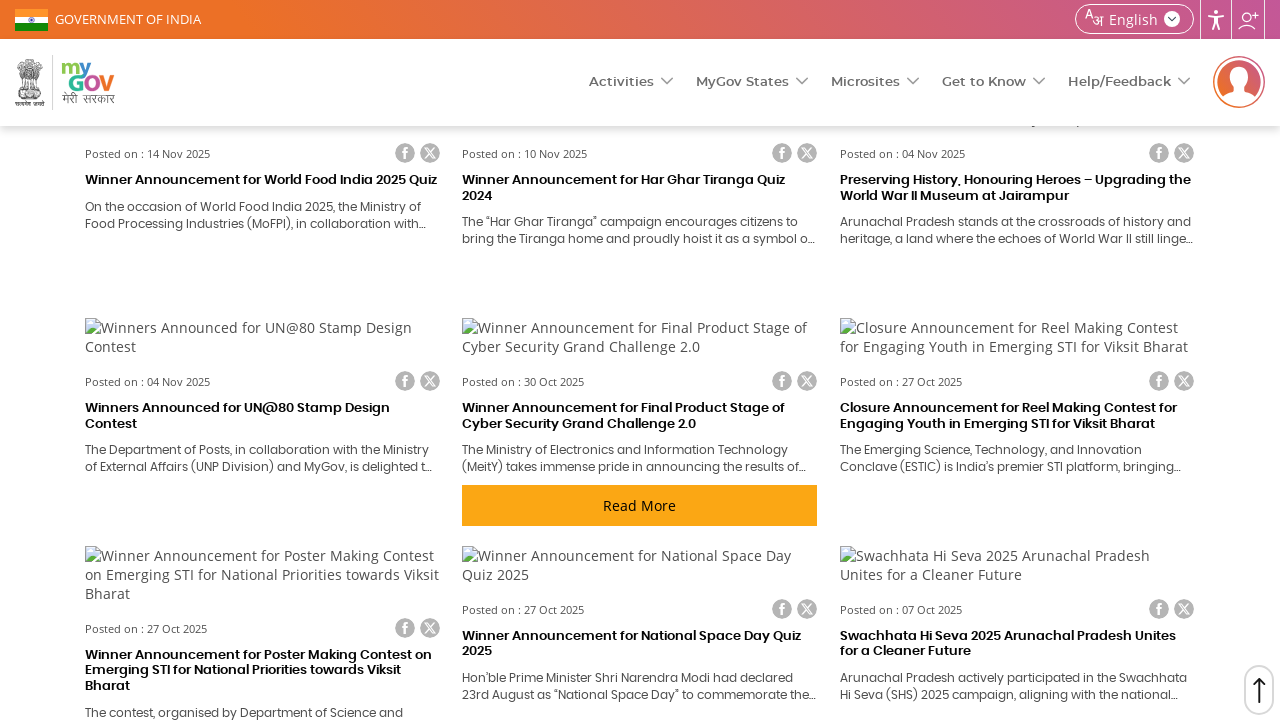

Located 'Load More' button element
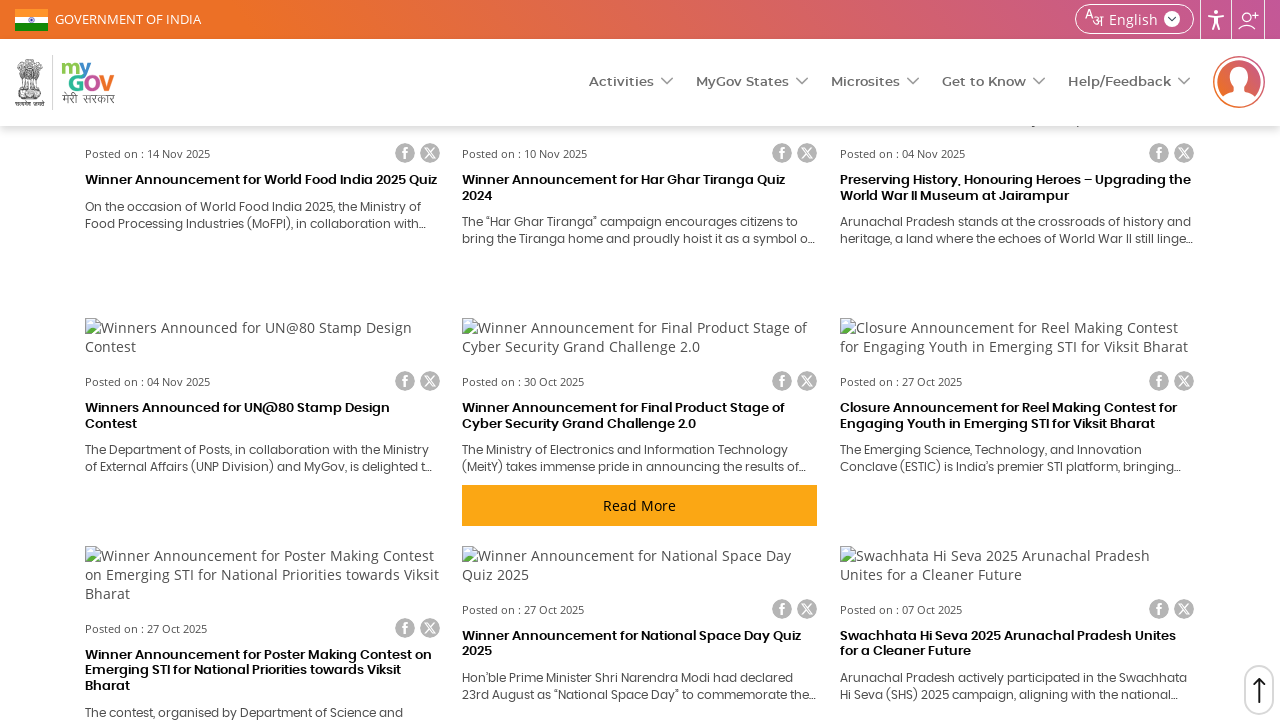

Clicked 'Load More' button (iteration 7) at (650, 361) on ul.pager.pager-load-more a
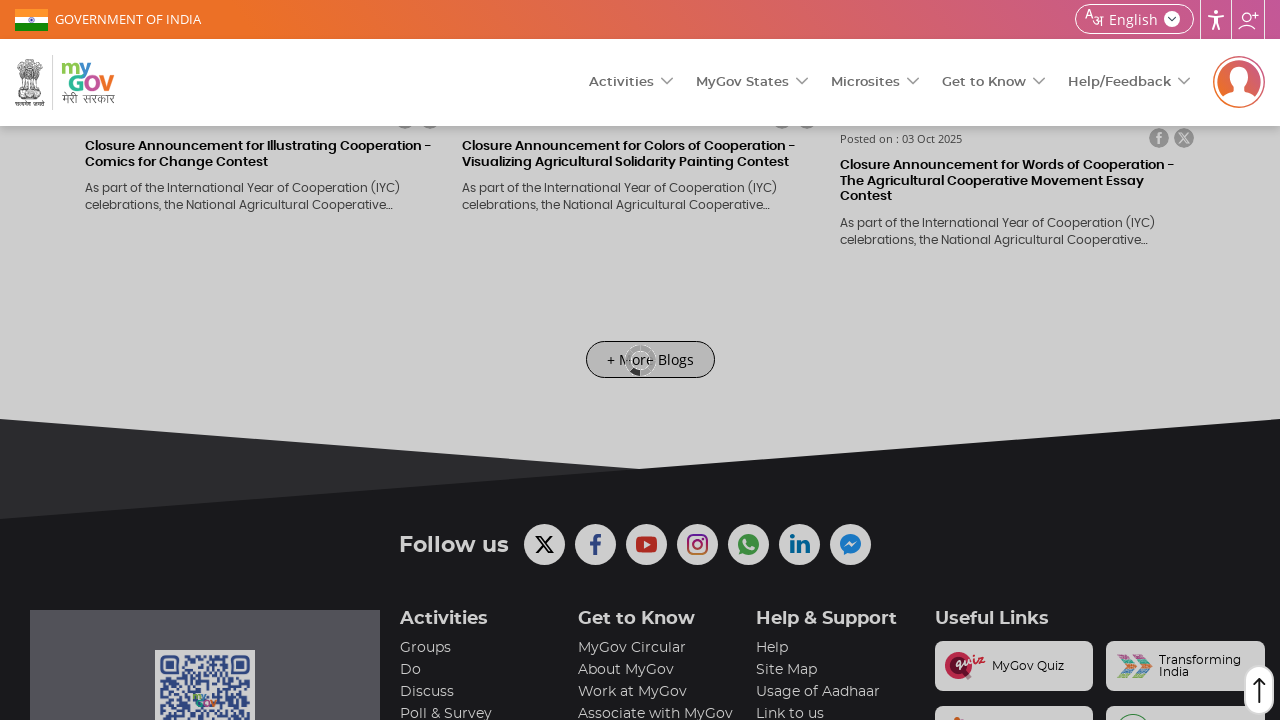

Waited 3 seconds for new content to load
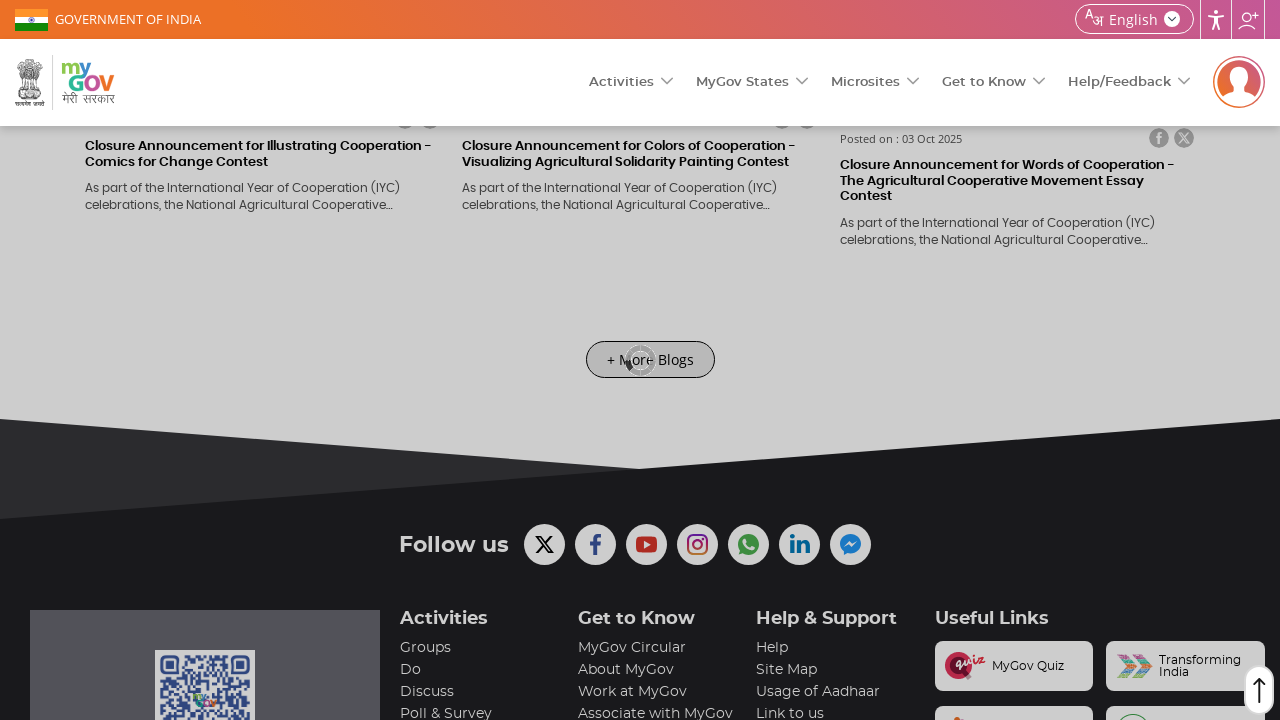

Waited for loading spinner to disappear
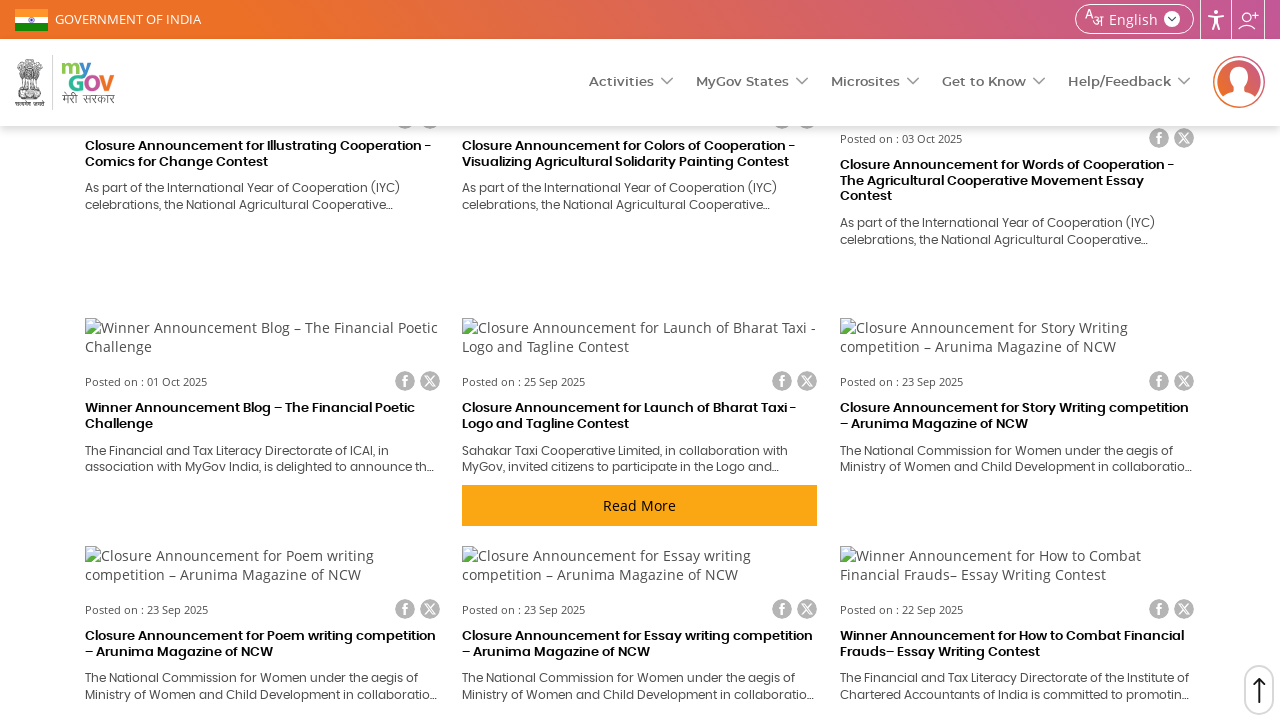

Located 'Load More' button element
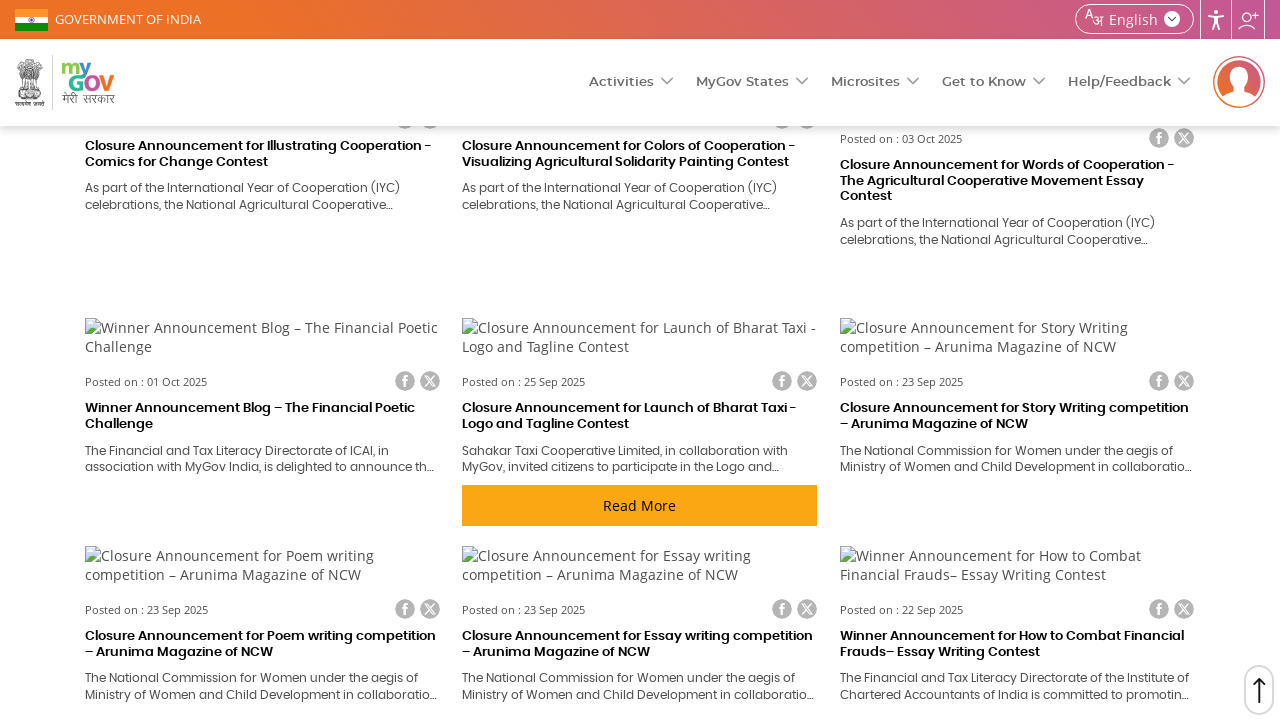

Clicked 'Load More' button (iteration 8) at (650, 360) on ul.pager.pager-load-more a
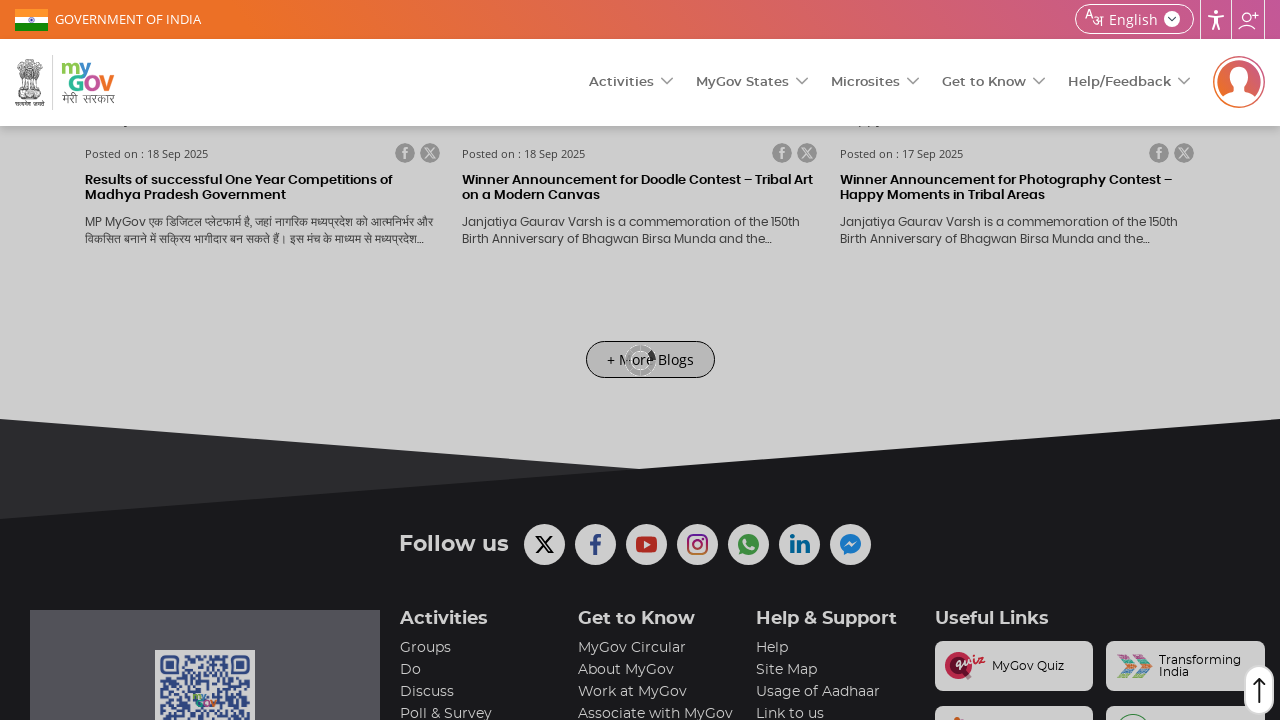

Waited 3 seconds for new content to load
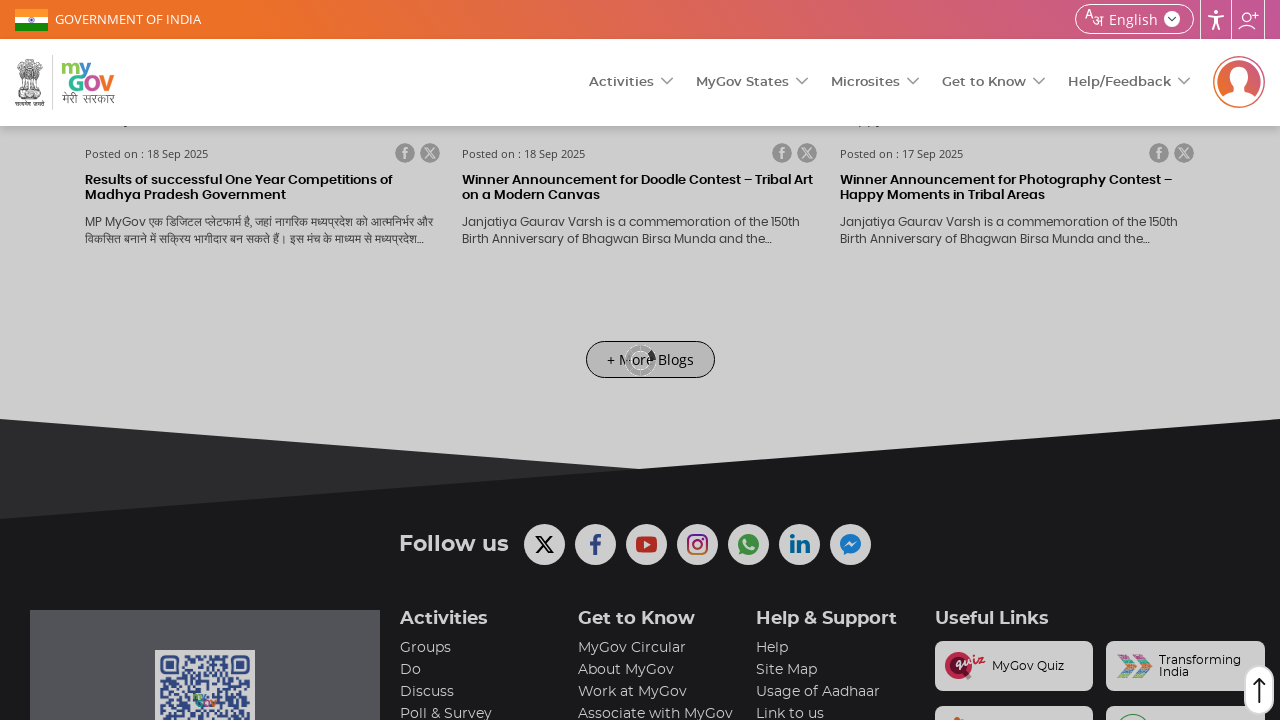

Waited for loading spinner to disappear
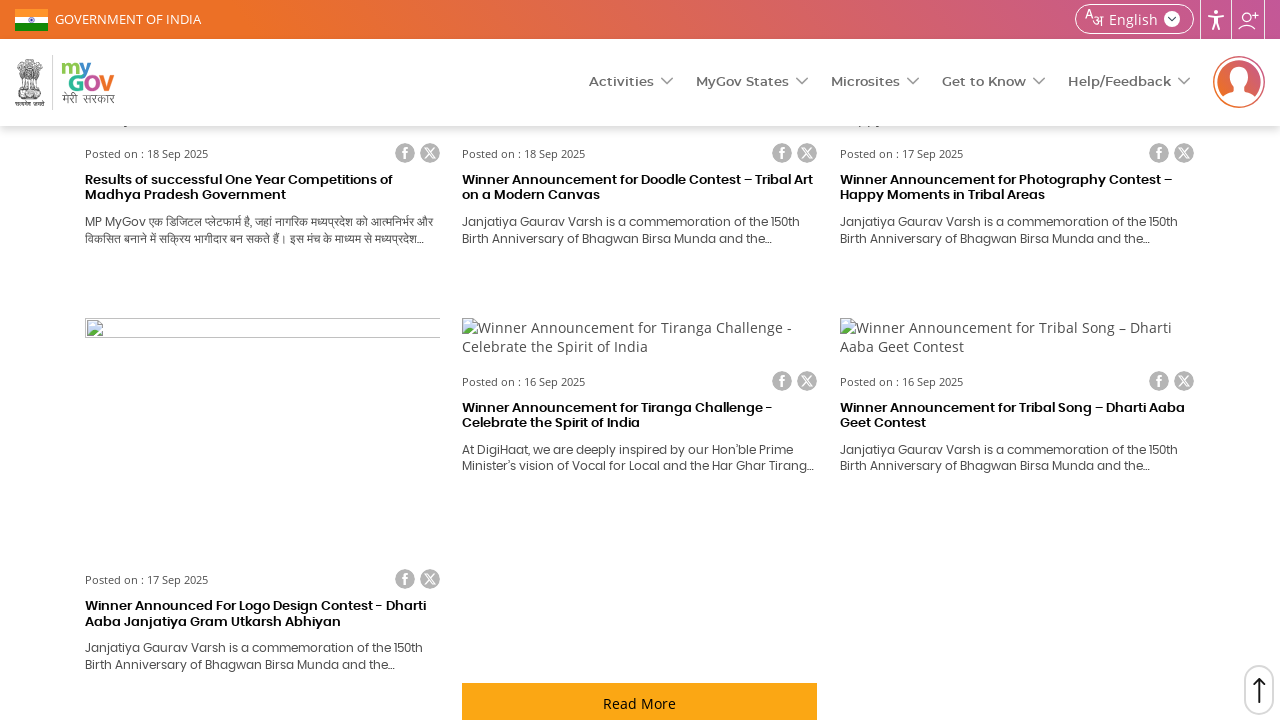

Located 'Load More' button element
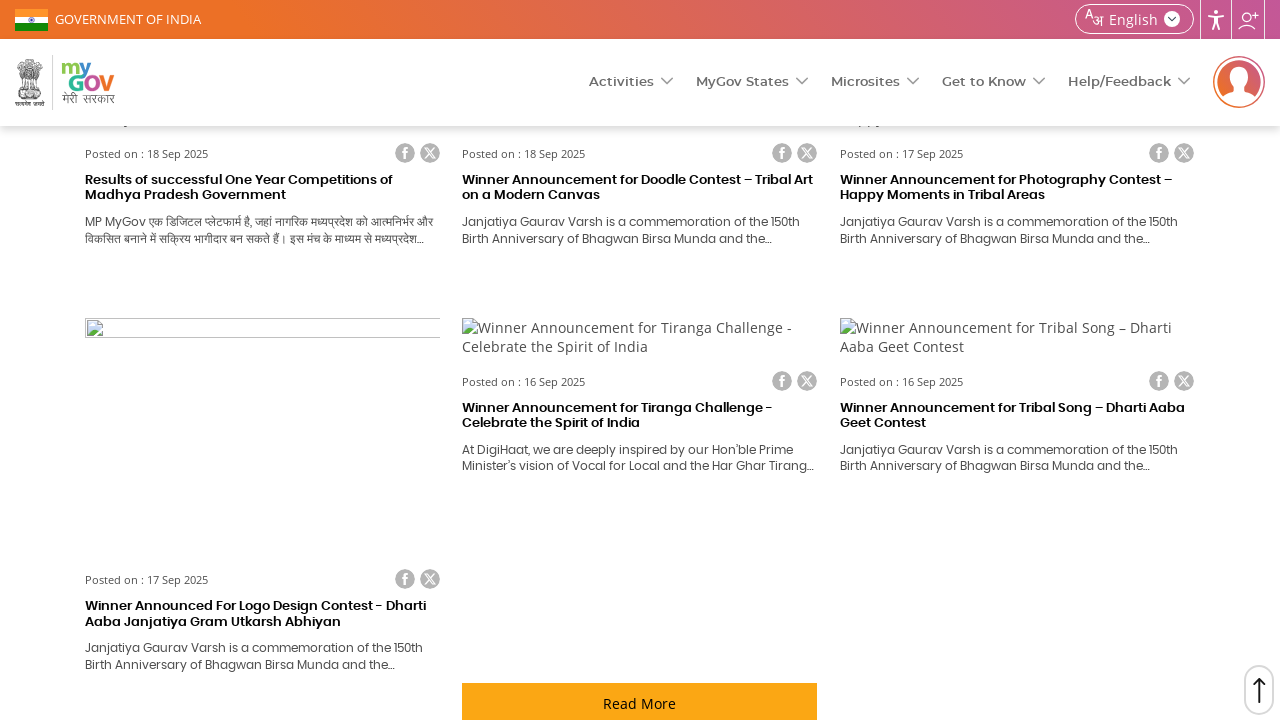

Clicked 'Load More' button (iteration 9) at (650, 360) on ul.pager.pager-load-more a
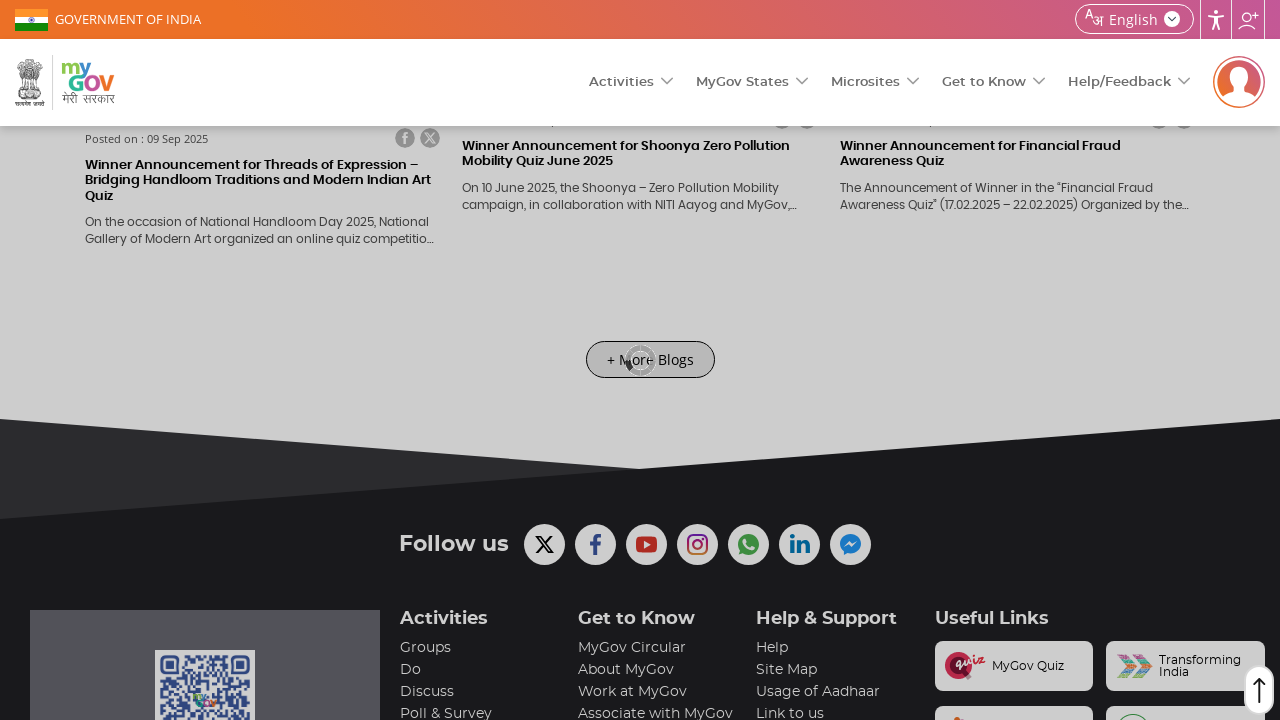

Waited 3 seconds for new content to load
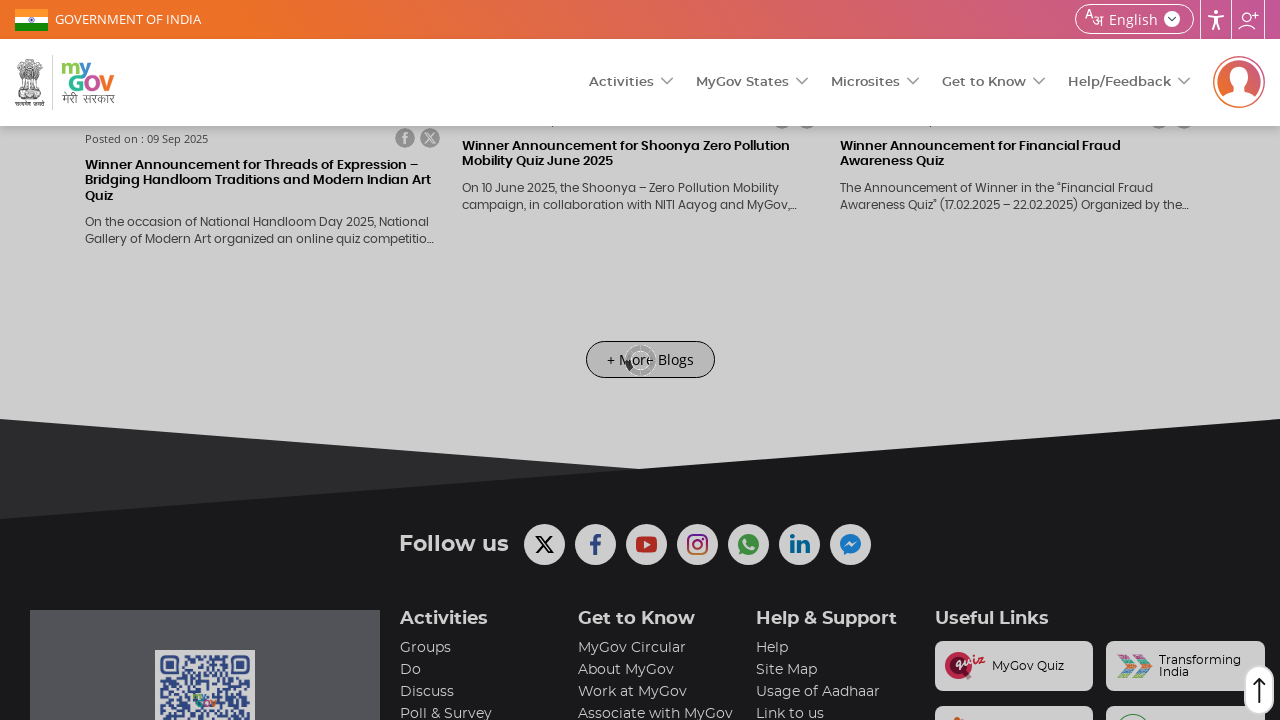

Waited for loading spinner to disappear
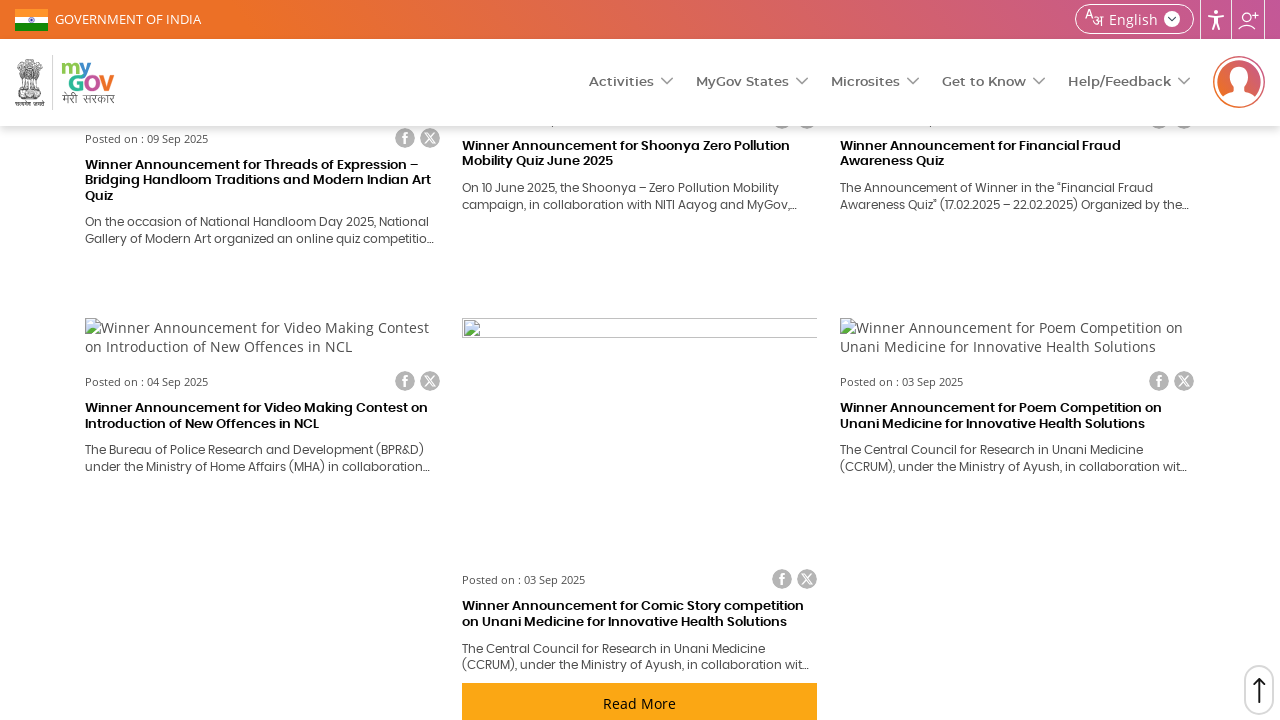

Located 'Load More' button element
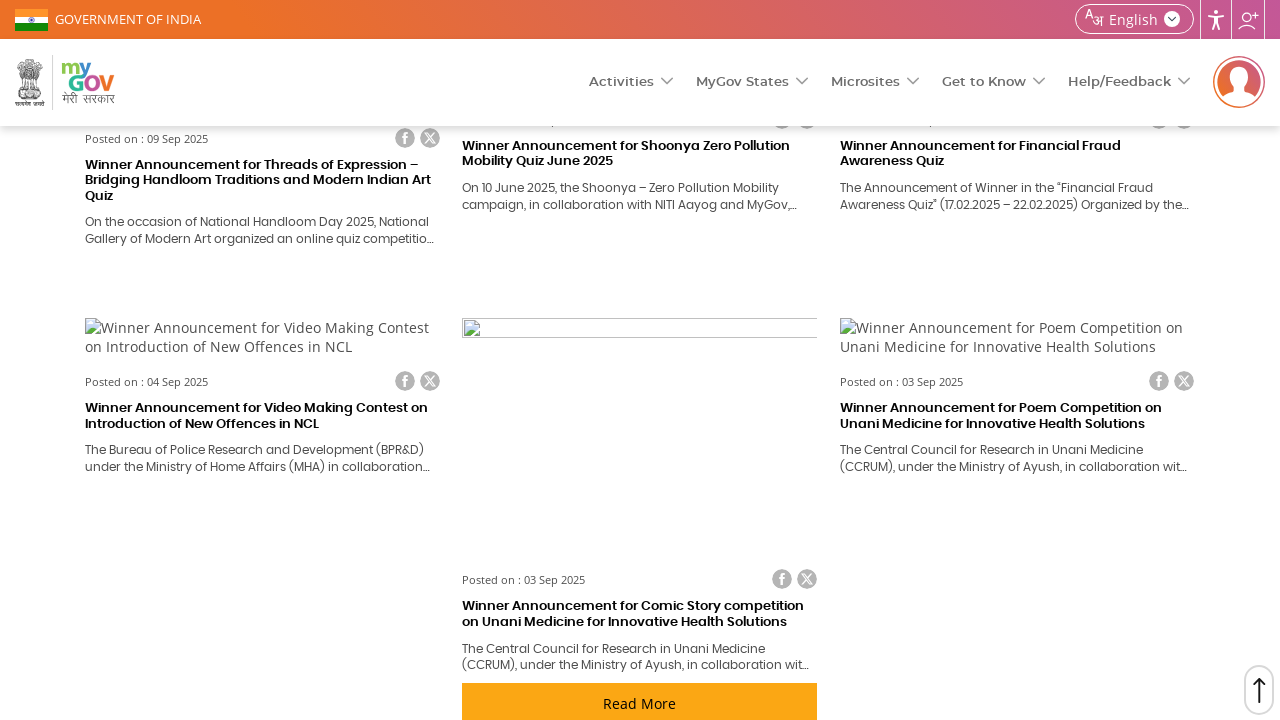

Clicked 'Load More' button (iteration 10) at (650, 360) on ul.pager.pager-load-more a
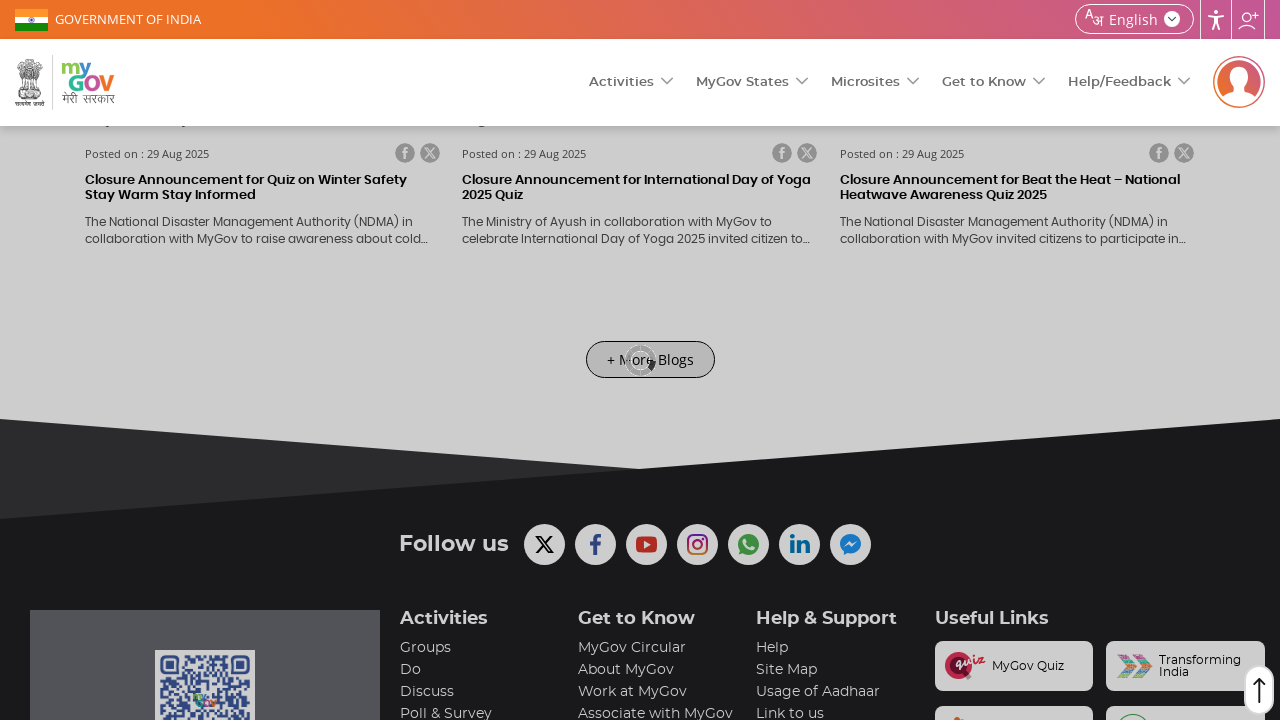

Waited 3 seconds for new content to load
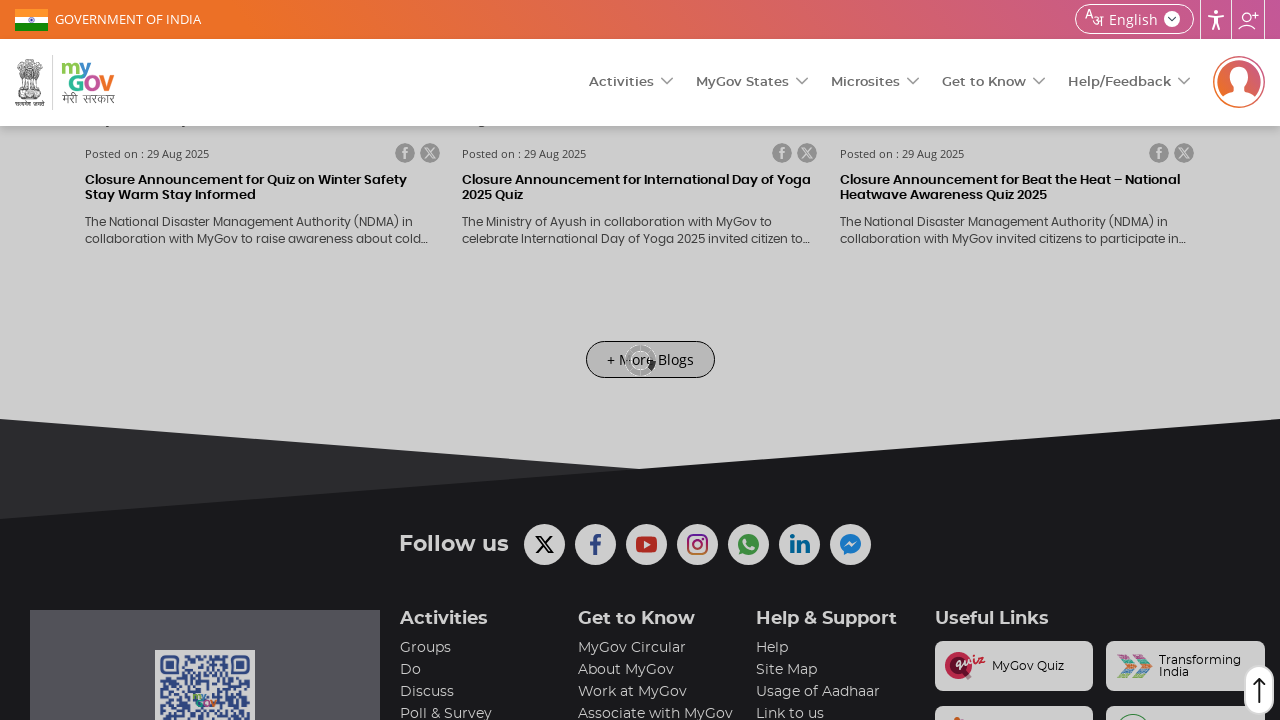

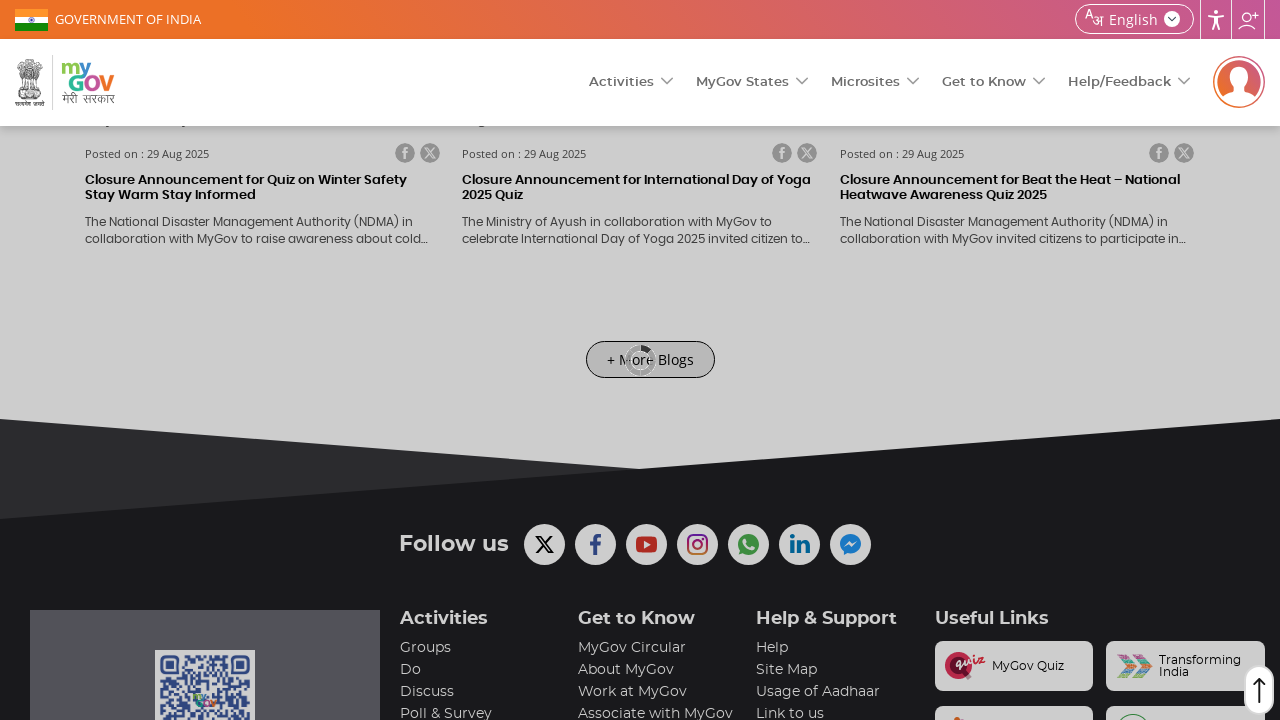